Tests various XPath selector strategies on a portfolio website and scrolls through the entire page to demonstrate page interaction

Starting URL: http://ihappysoni.netlify.app/

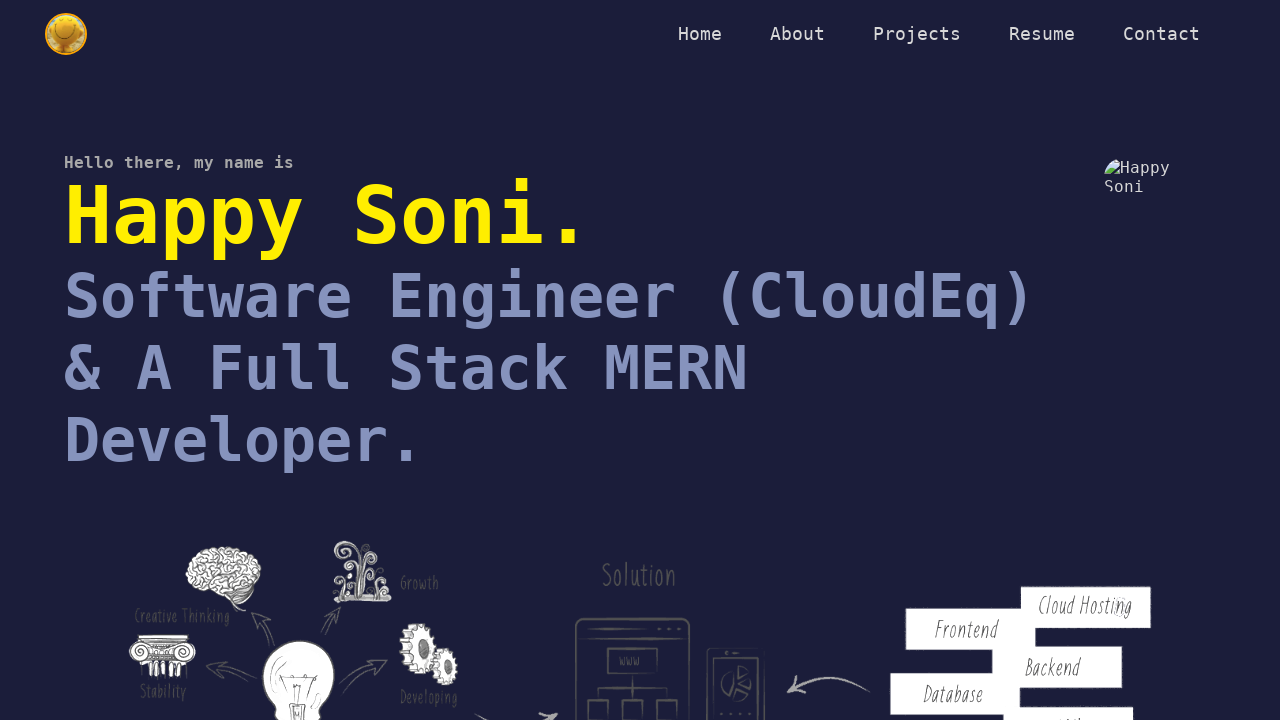

Retrieved text content from h1 element with class 'name' using basic XPath selector
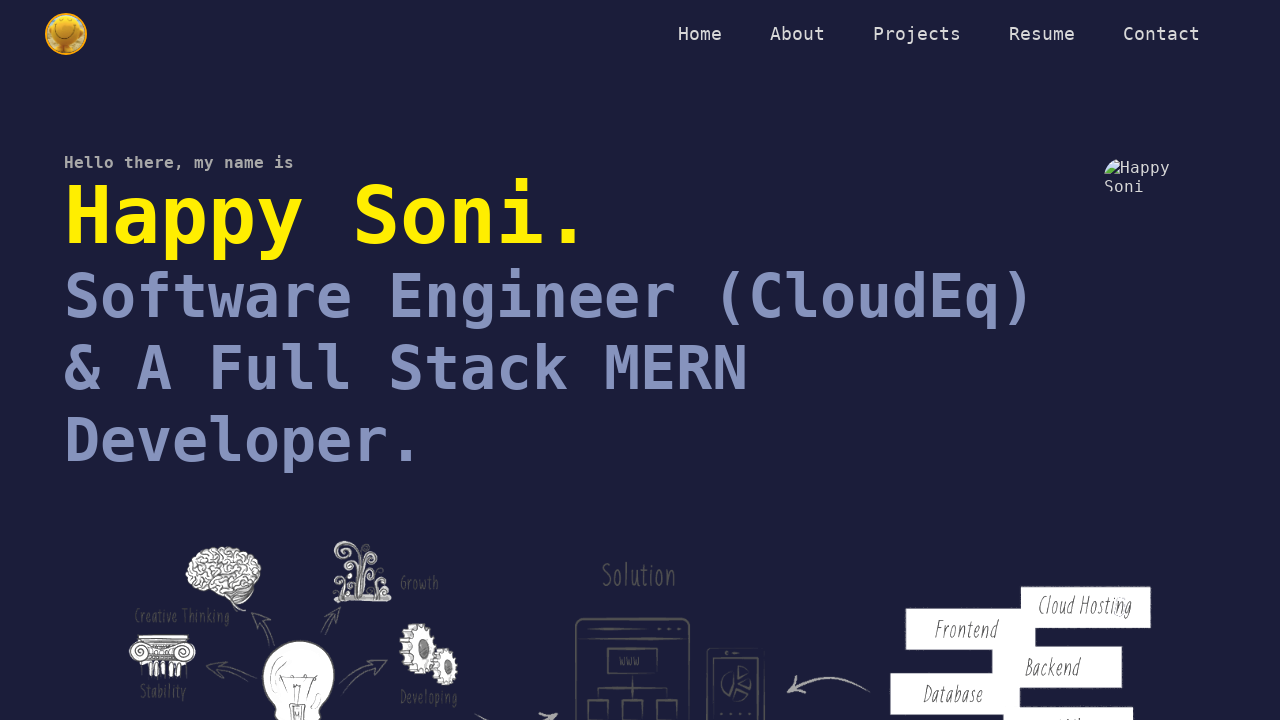

Retrieved text content from element containing 'project' text using contains XPath selector
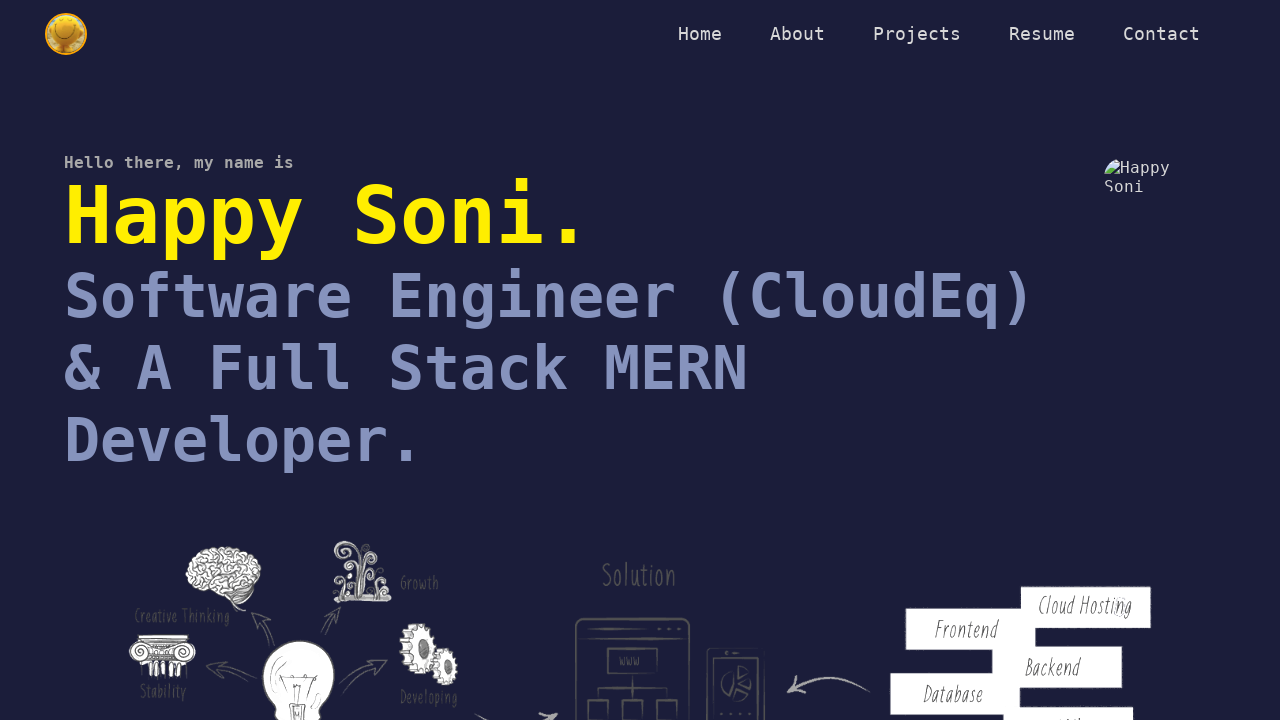

Retrieved text content from element with href='mailto' OR class='mailLink' using OR condition XPath selector
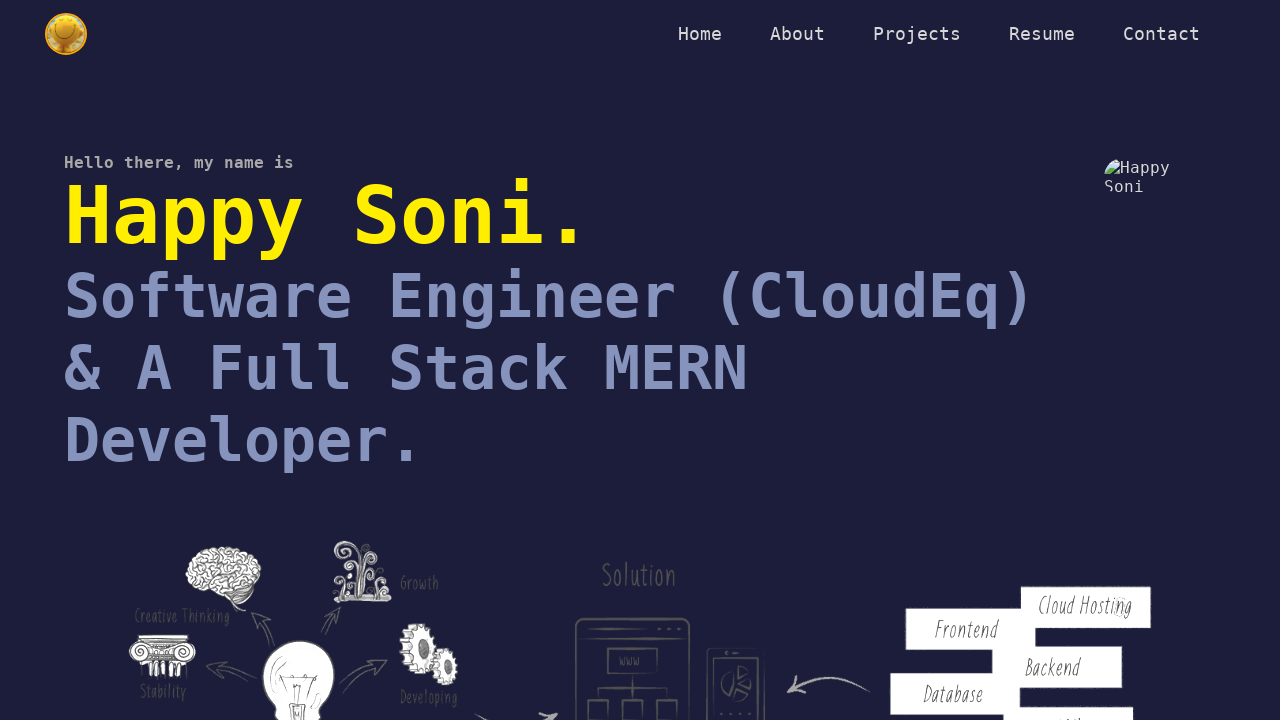

Retrieved text content from element with href='mailto' OR class='mailLink' using AND condition XPath selector
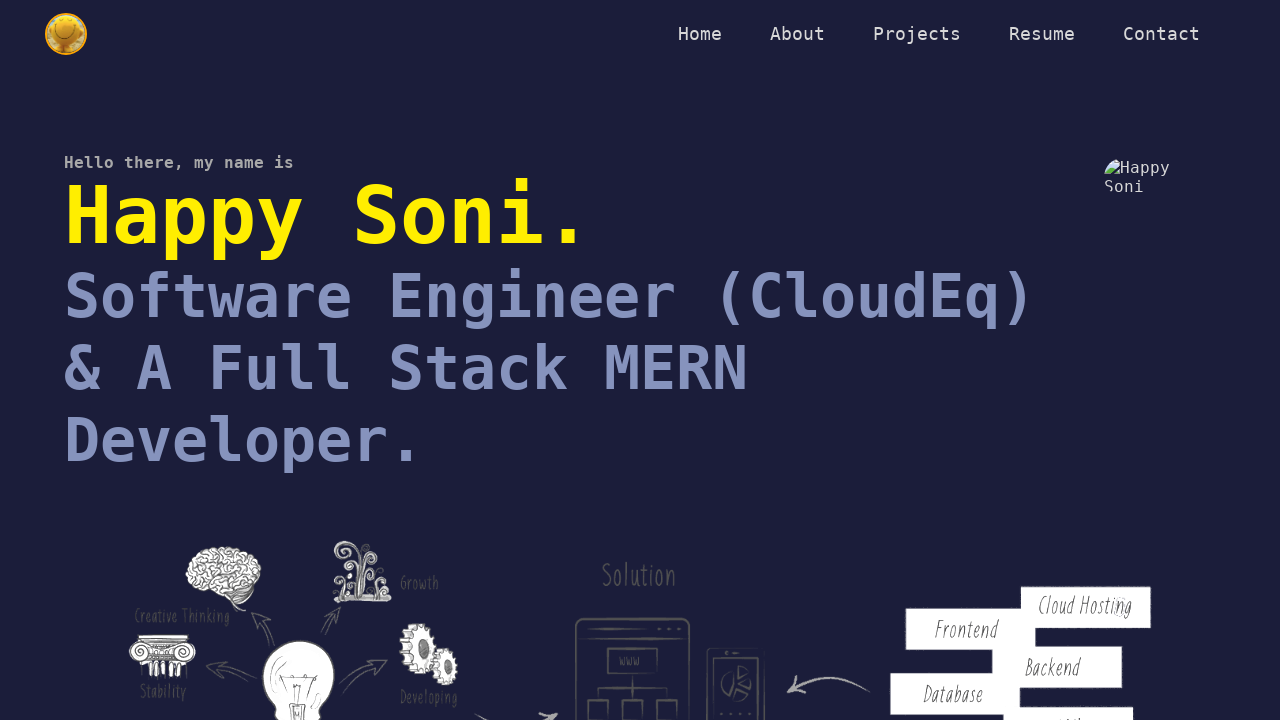

Retrieved text content from h1 element with class starting with 'project' using starts-with XPath selector
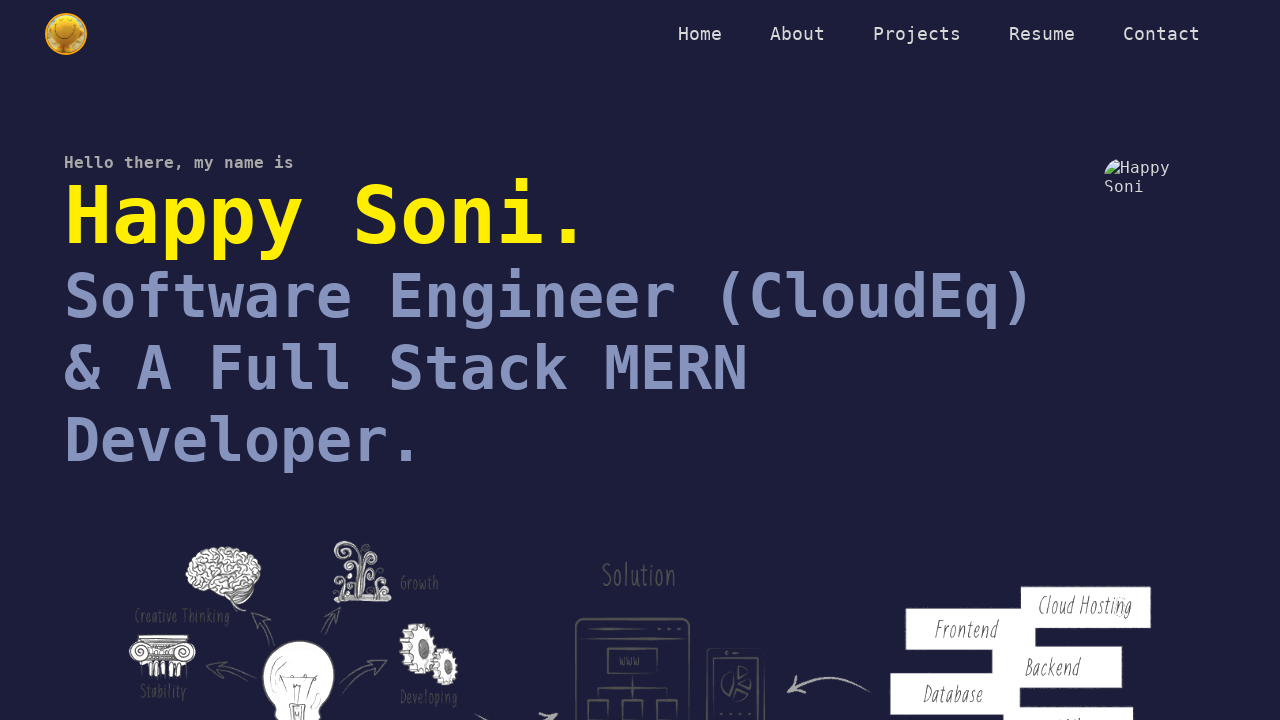

Retrieved text content from h1 element with exact text 'Resume' using text XPath selector
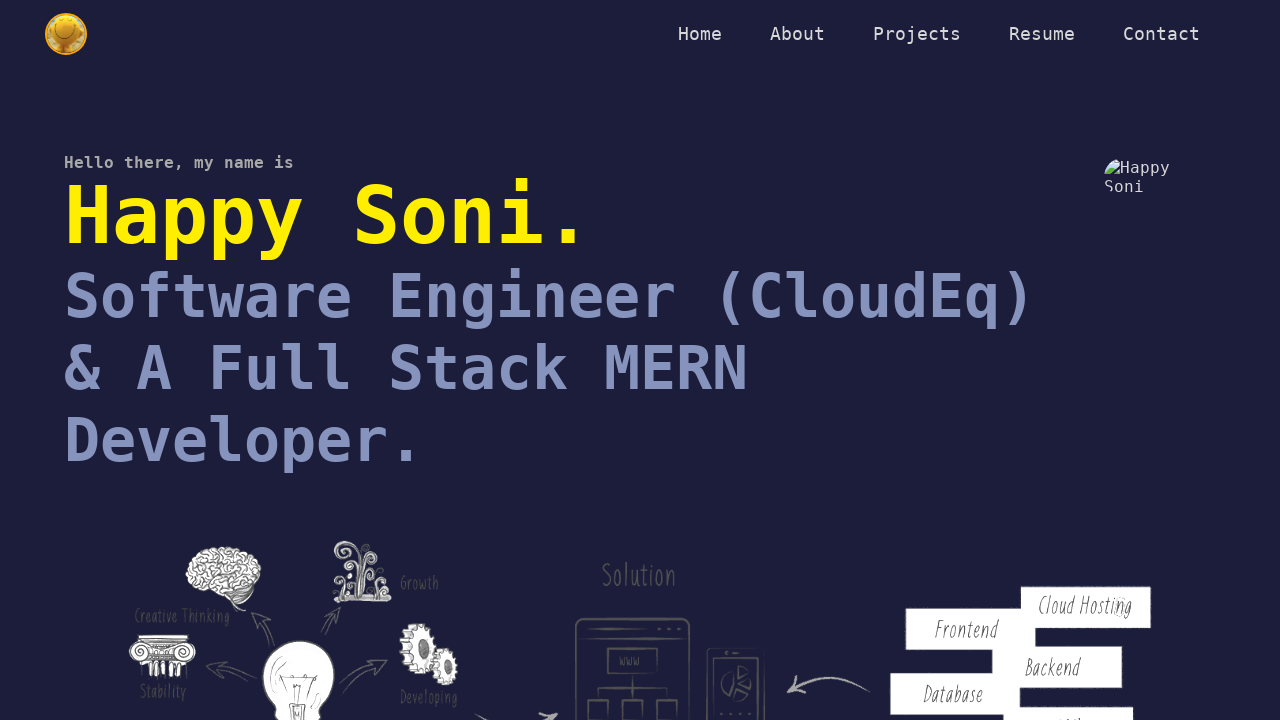

Scrolled down 300 pixels (scroll iteration 1/21)
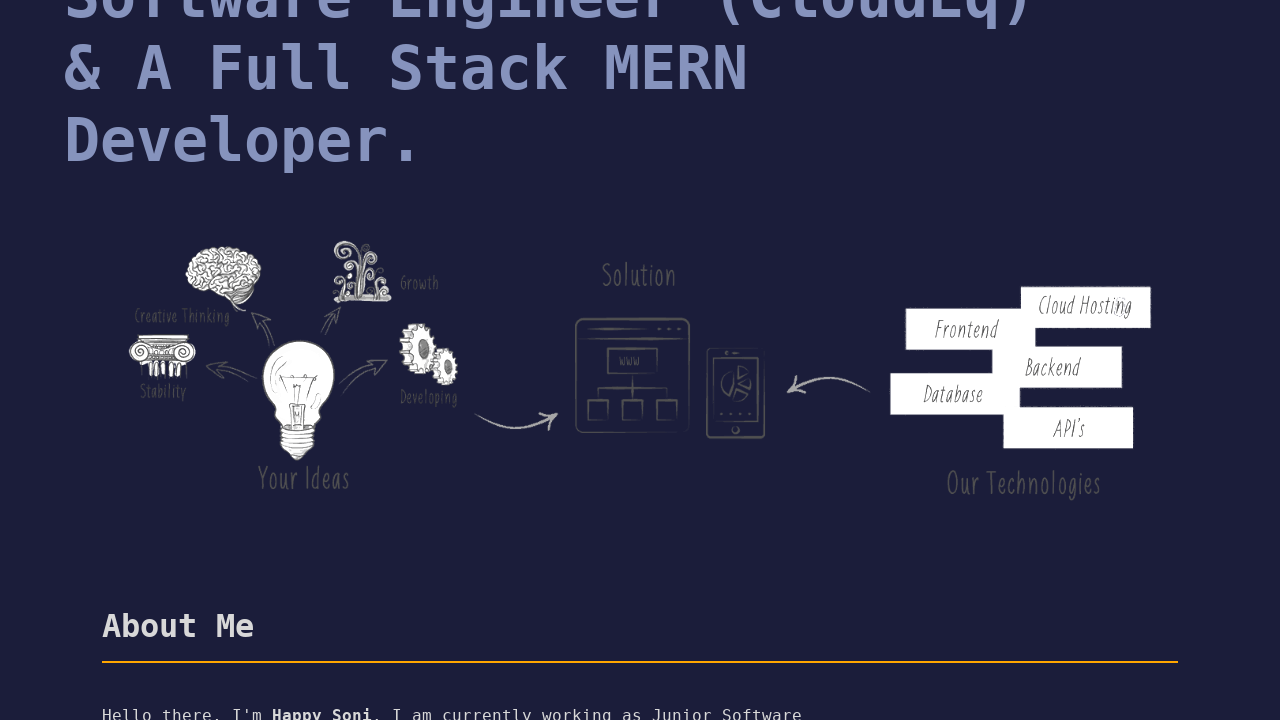

Waited 1 second after scrolling
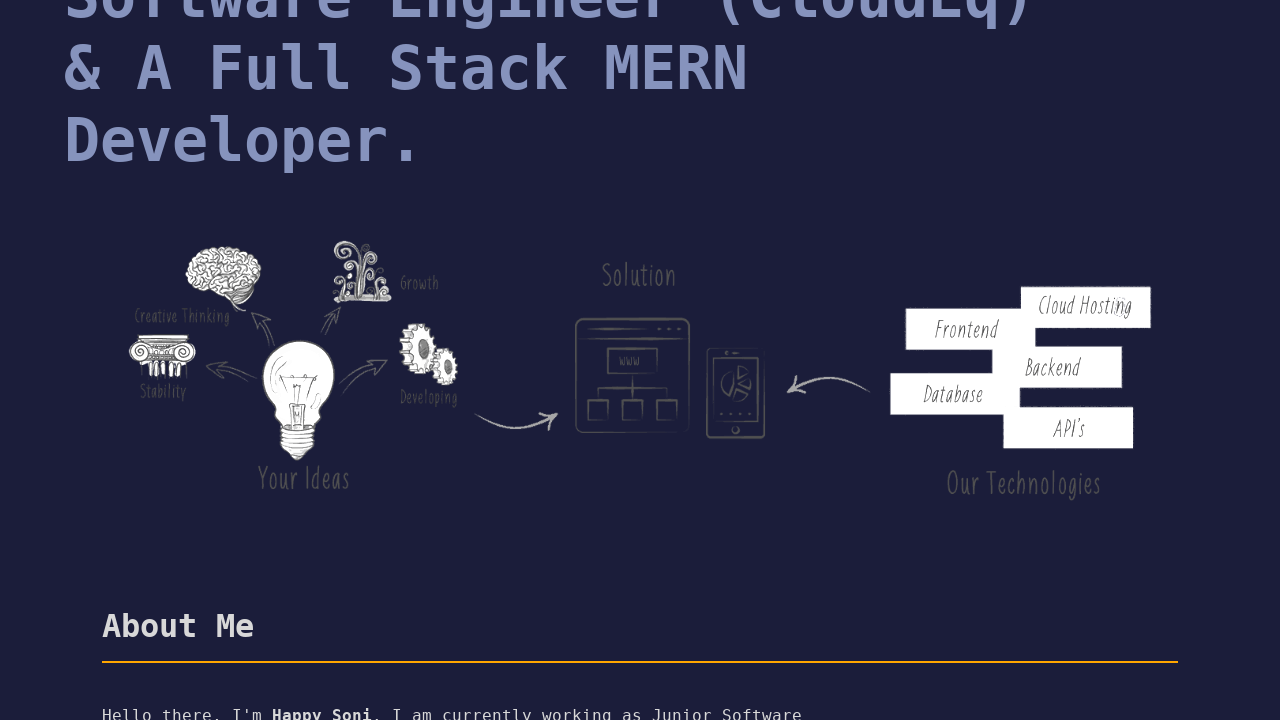

Scrolled down 300 pixels (scroll iteration 2/21)
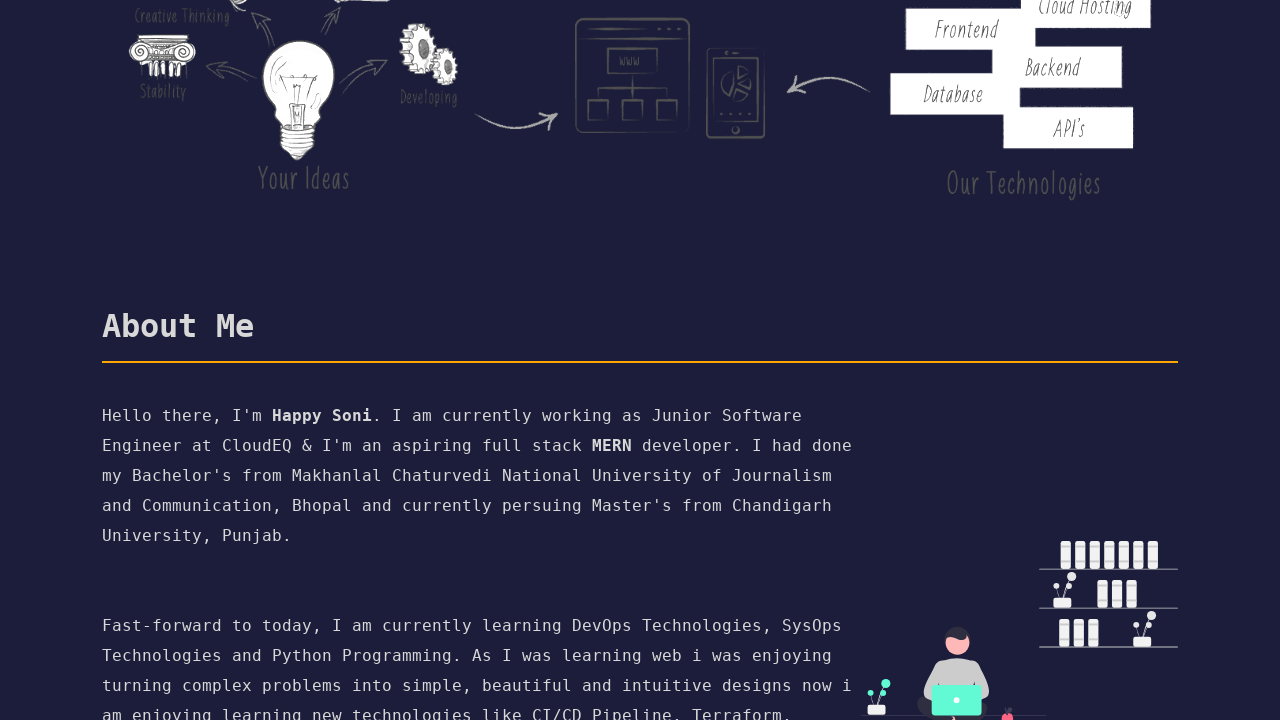

Waited 1 second after scrolling
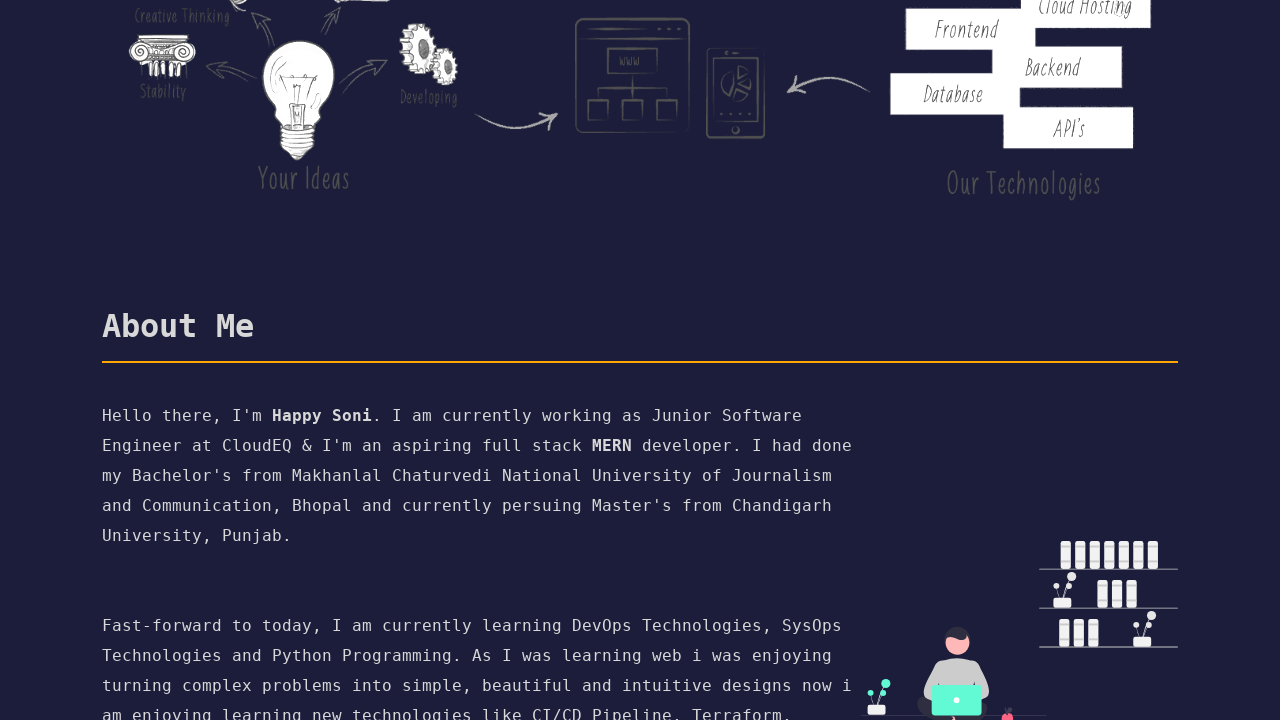

Scrolled down 300 pixels (scroll iteration 3/21)
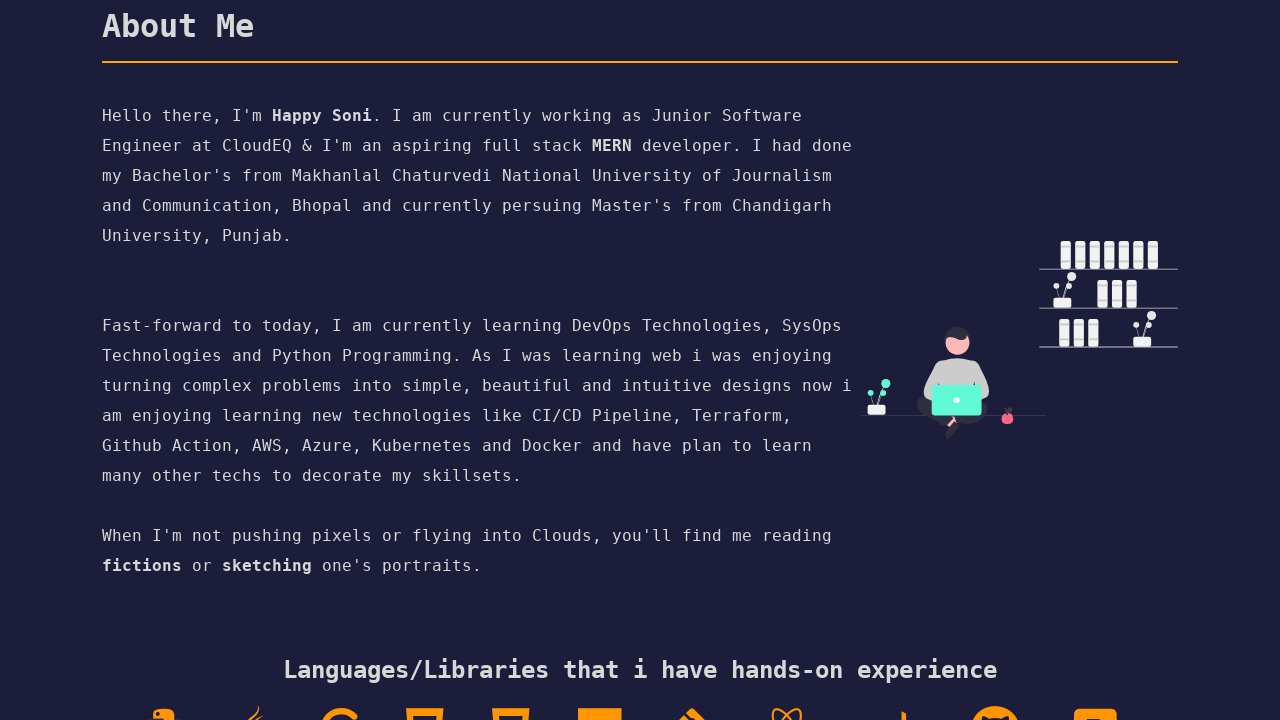

Waited 1 second after scrolling
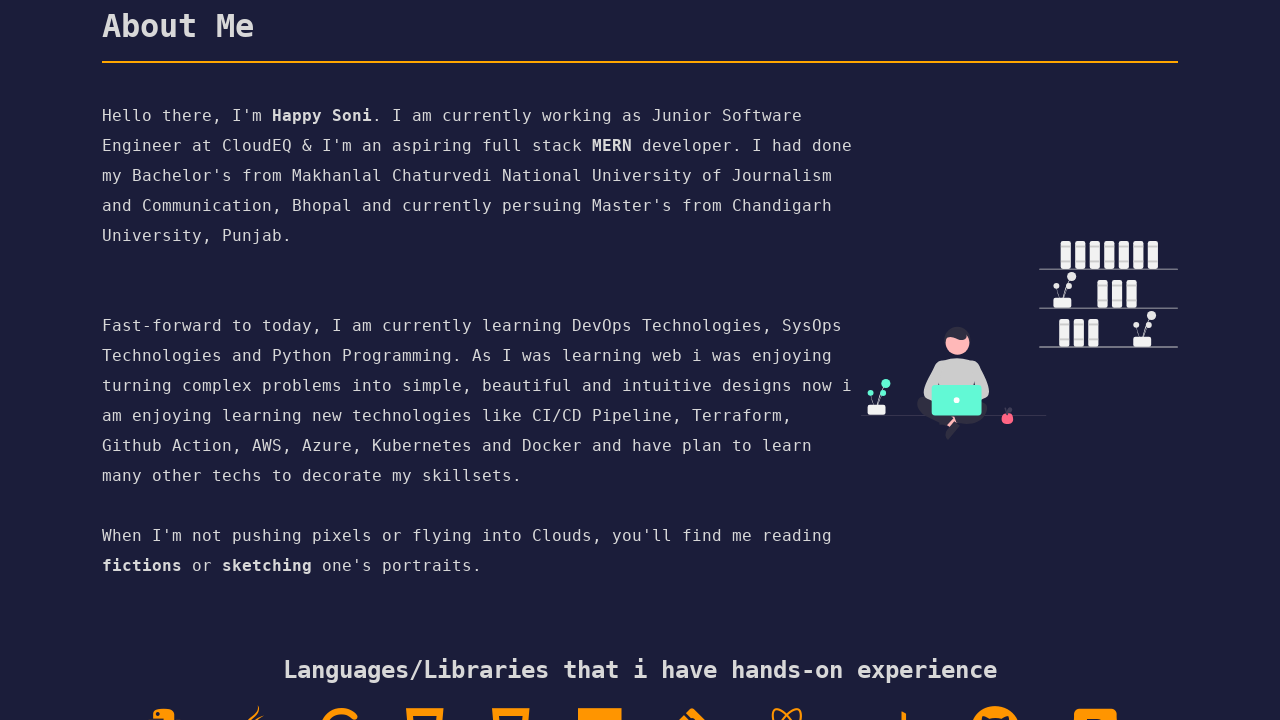

Scrolled down 300 pixels (scroll iteration 4/21)
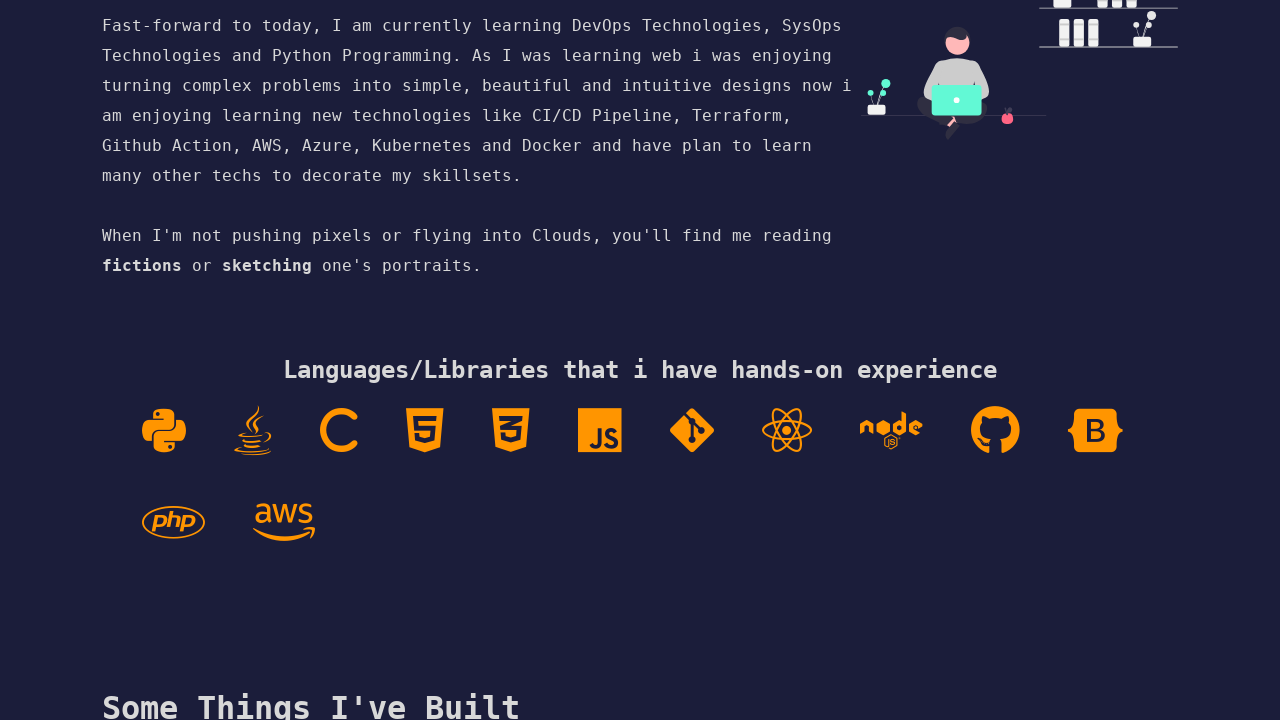

Waited 1 second after scrolling
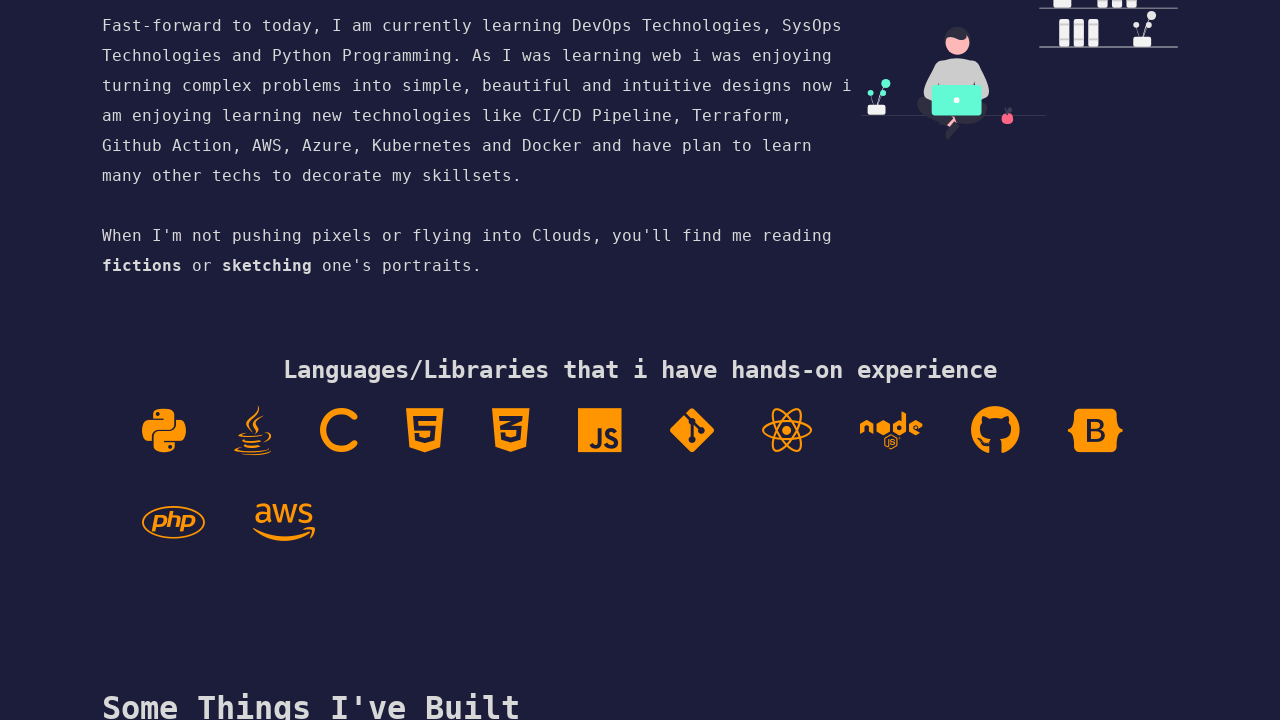

Scrolled down 300 pixels (scroll iteration 5/21)
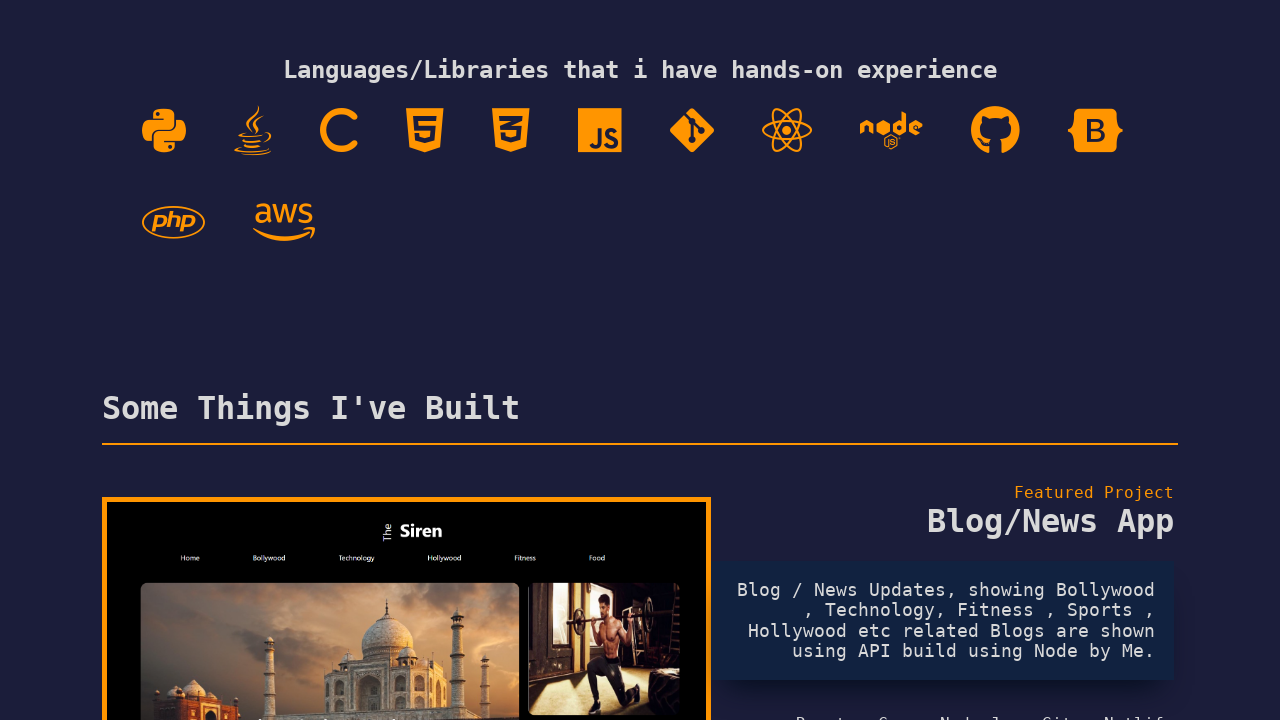

Waited 1 second after scrolling
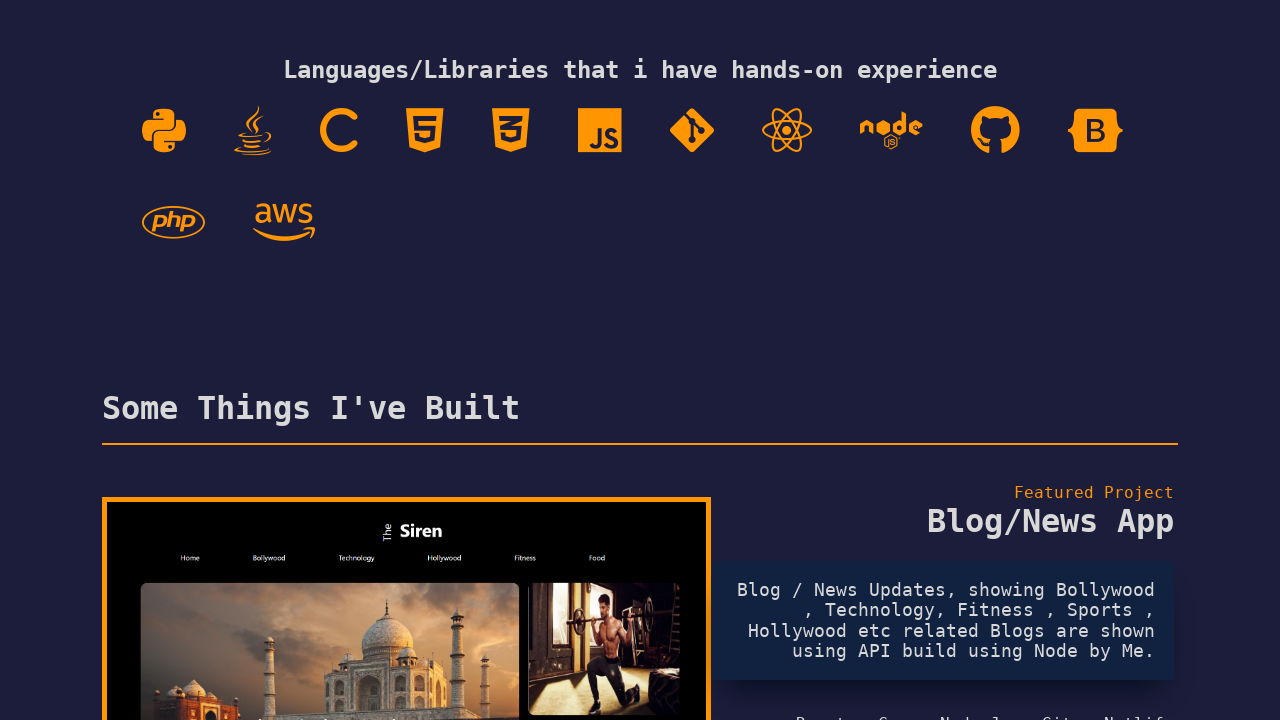

Scrolled down 300 pixels (scroll iteration 6/21)
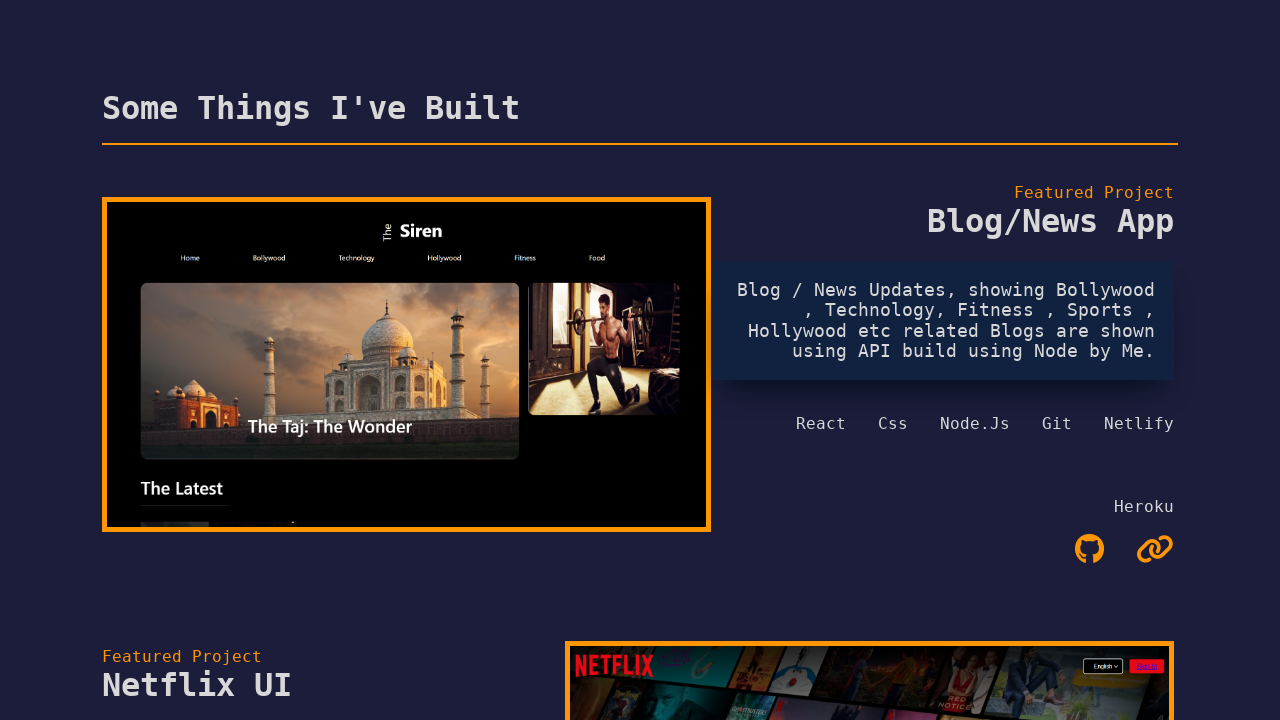

Waited 1 second after scrolling
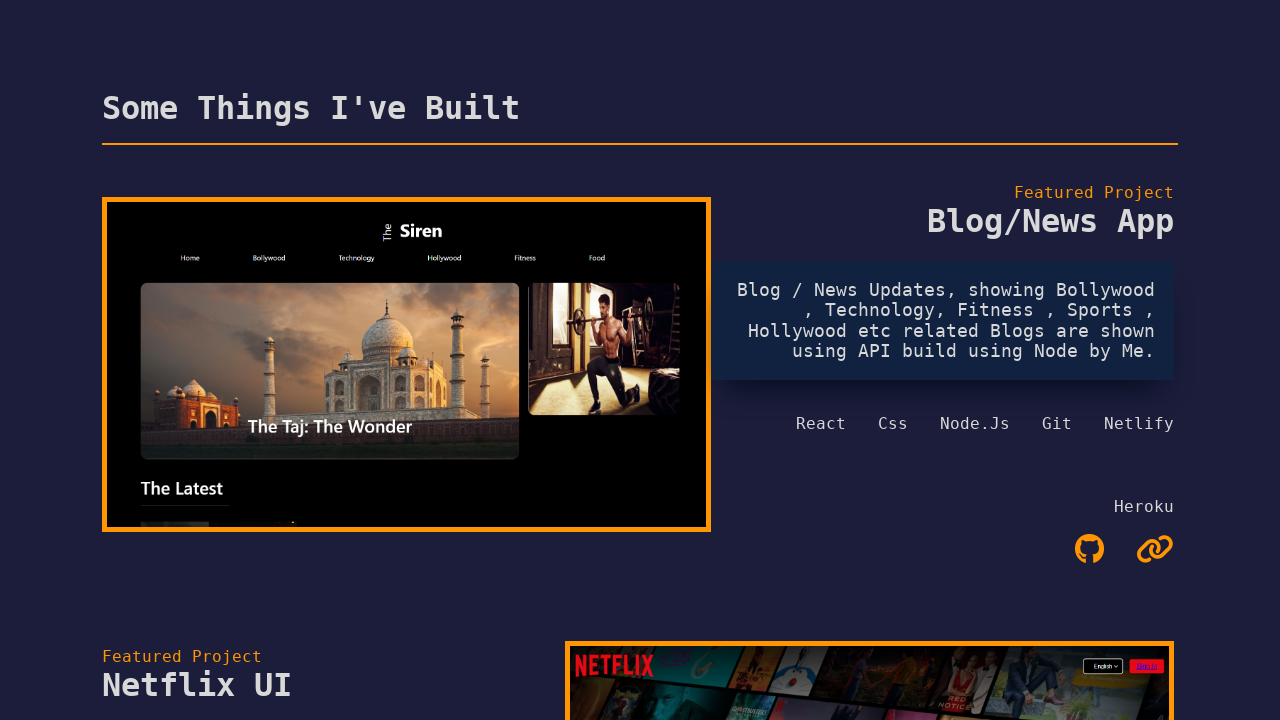

Scrolled down 300 pixels (scroll iteration 7/21)
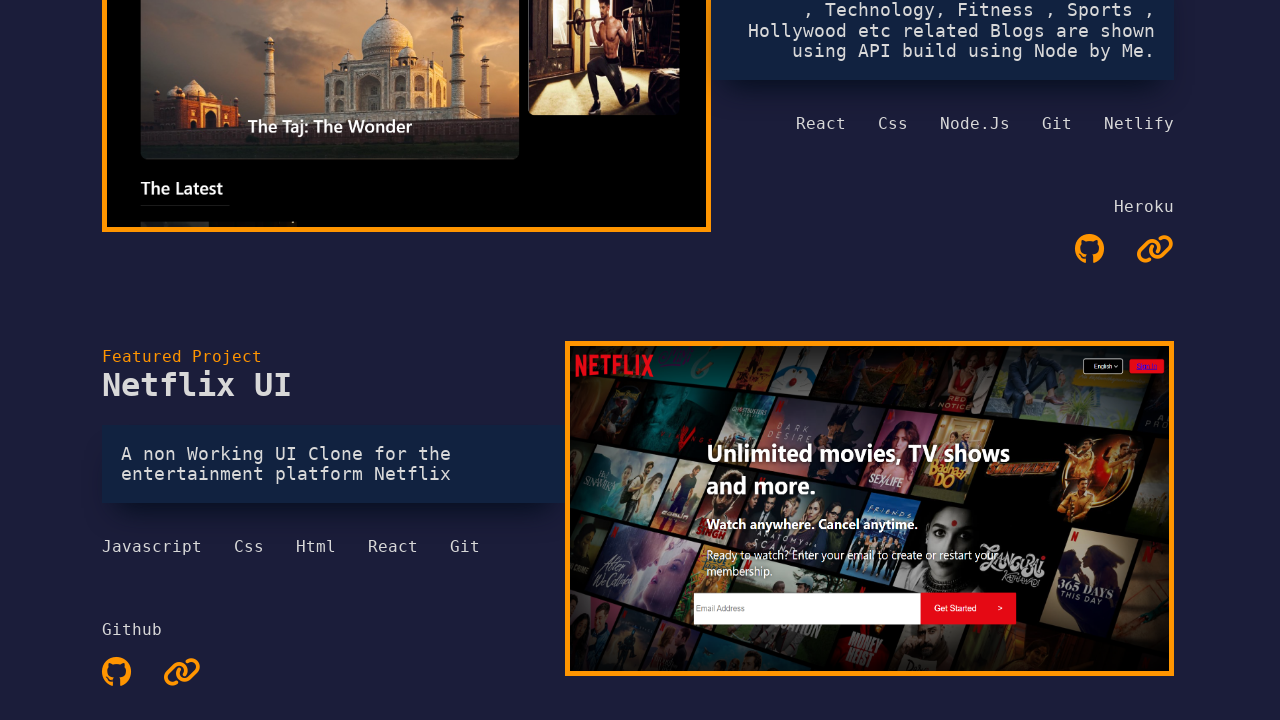

Waited 1 second after scrolling
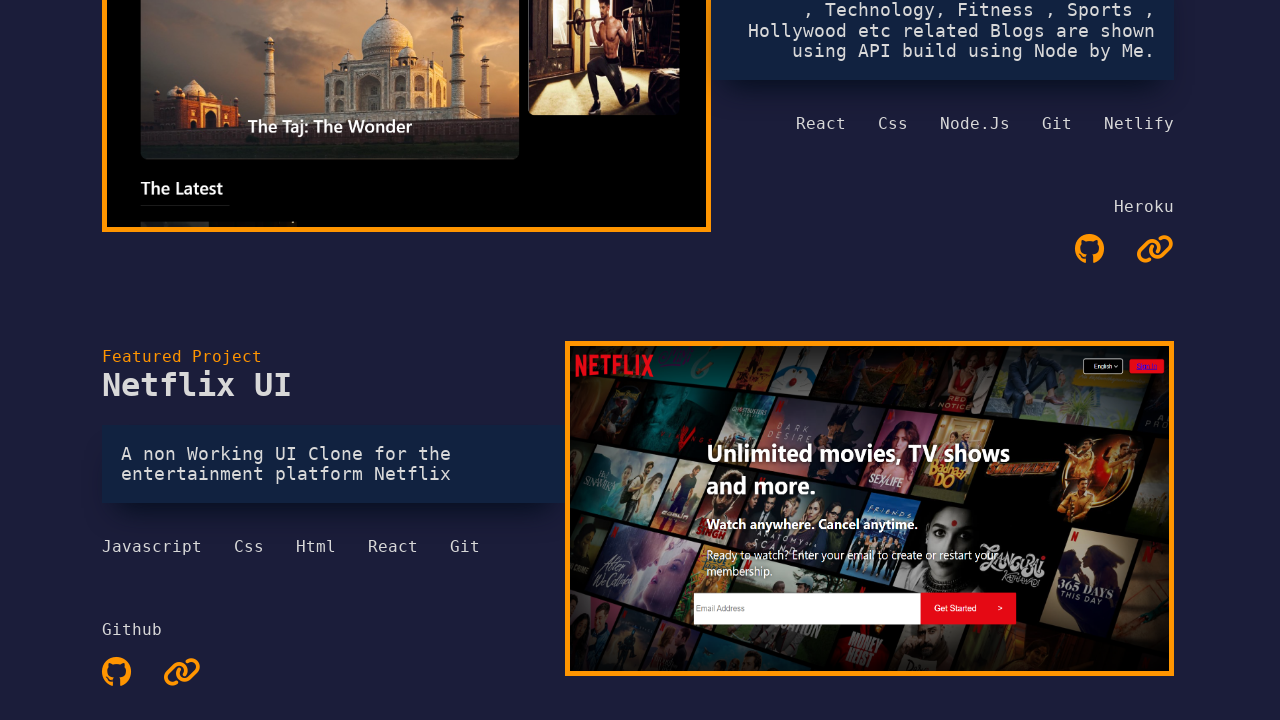

Scrolled down 300 pixels (scroll iteration 8/21)
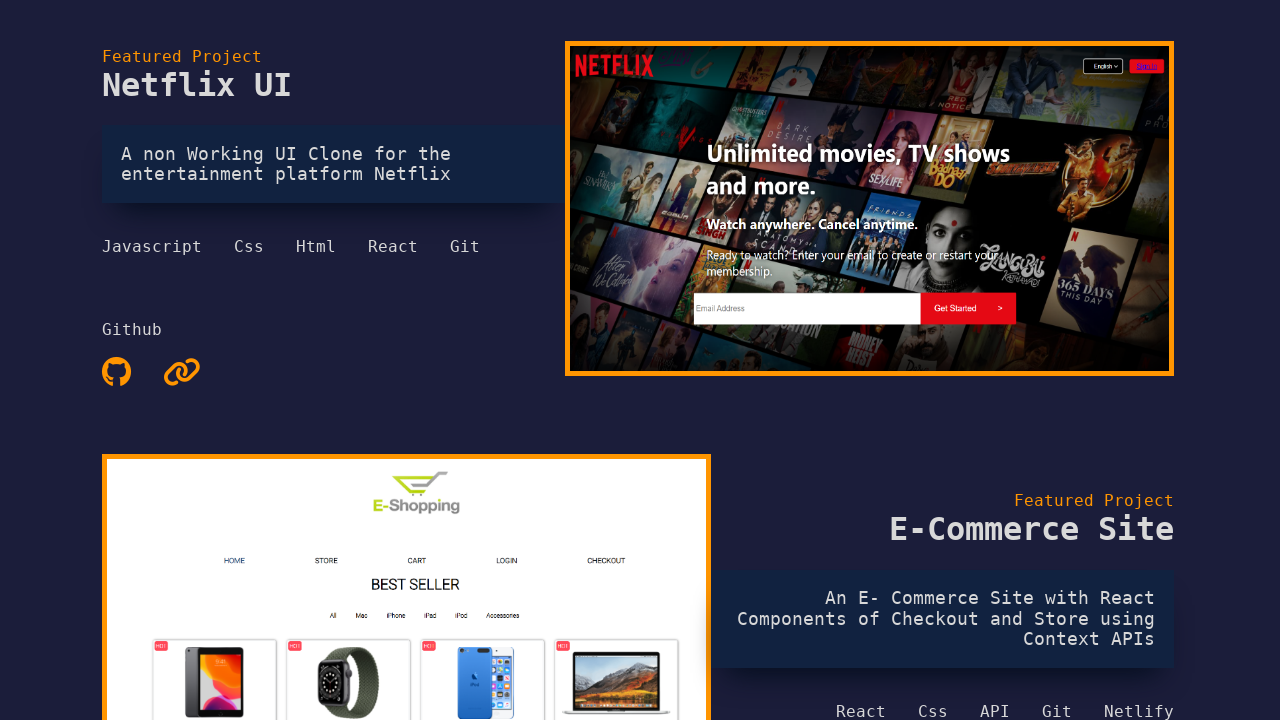

Waited 1 second after scrolling
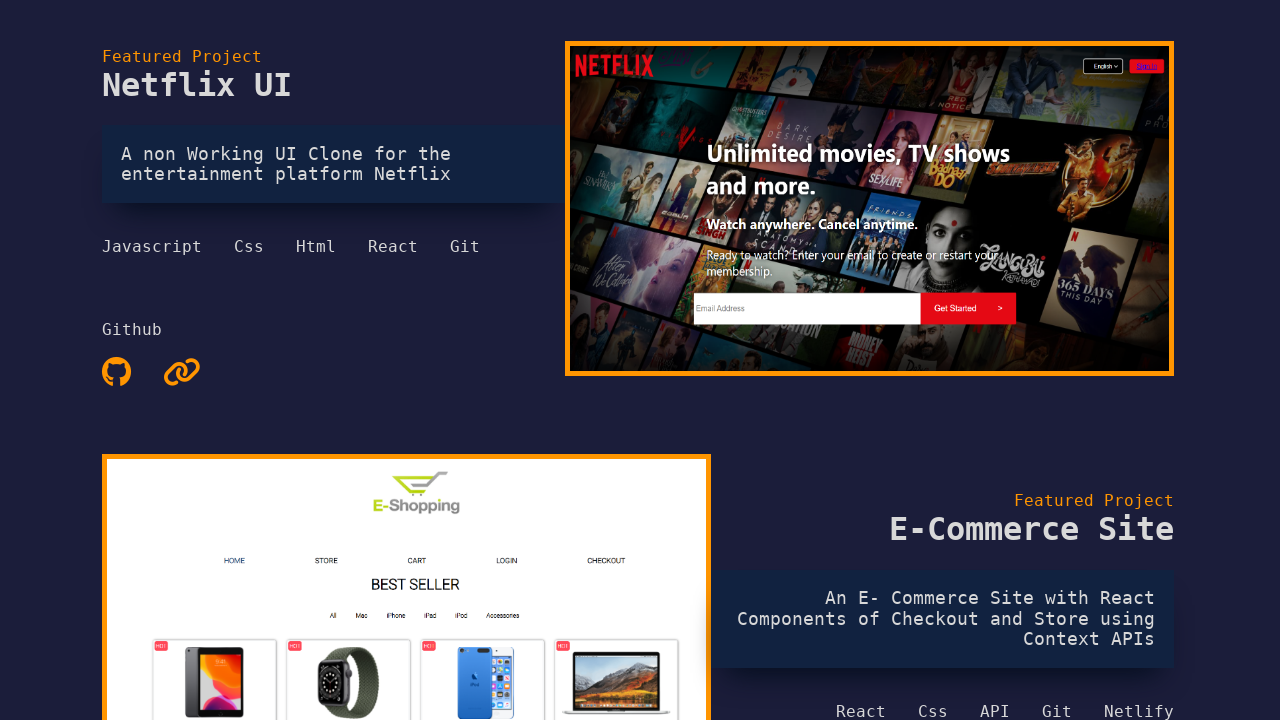

Scrolled down 300 pixels (scroll iteration 9/21)
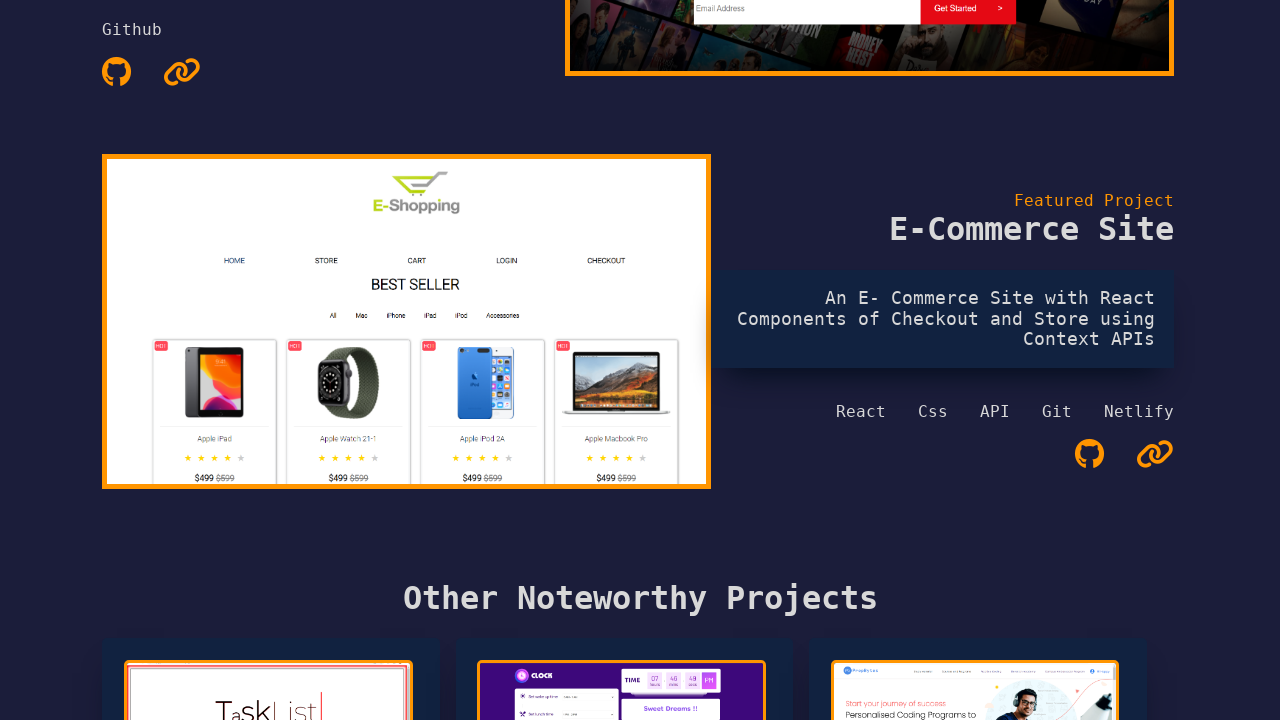

Waited 1 second after scrolling
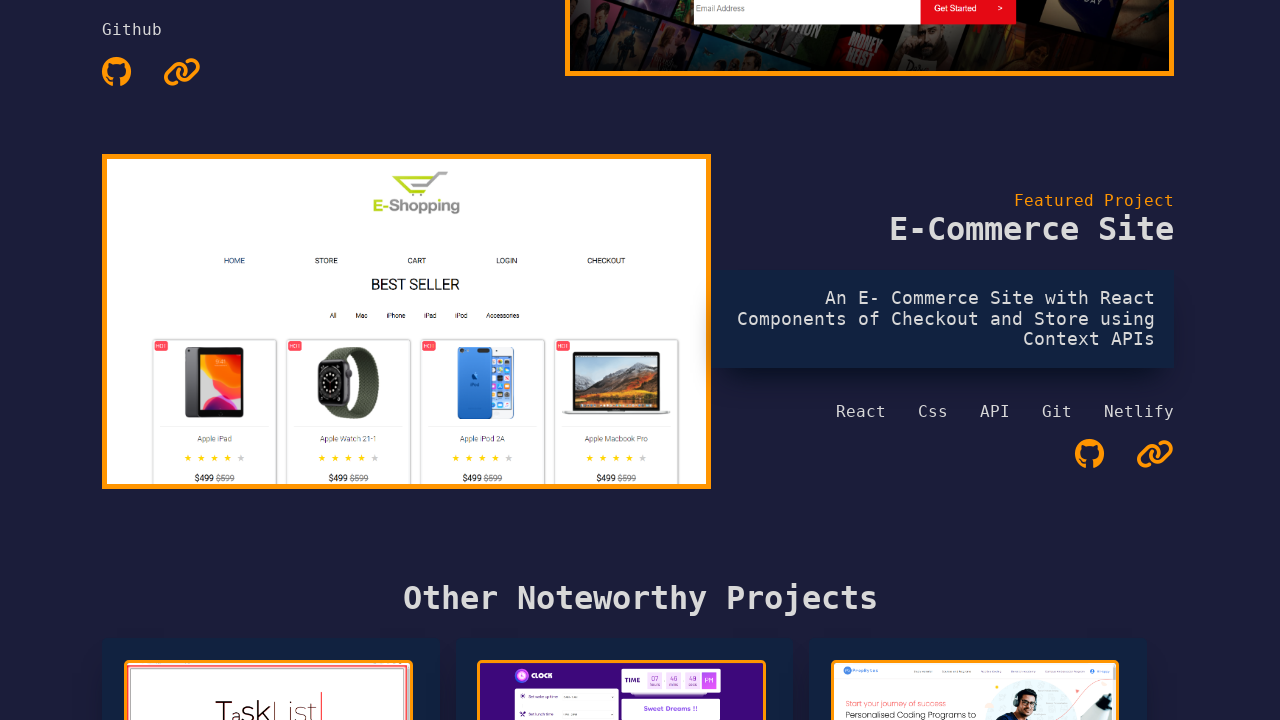

Scrolled down 300 pixels (scroll iteration 10/21)
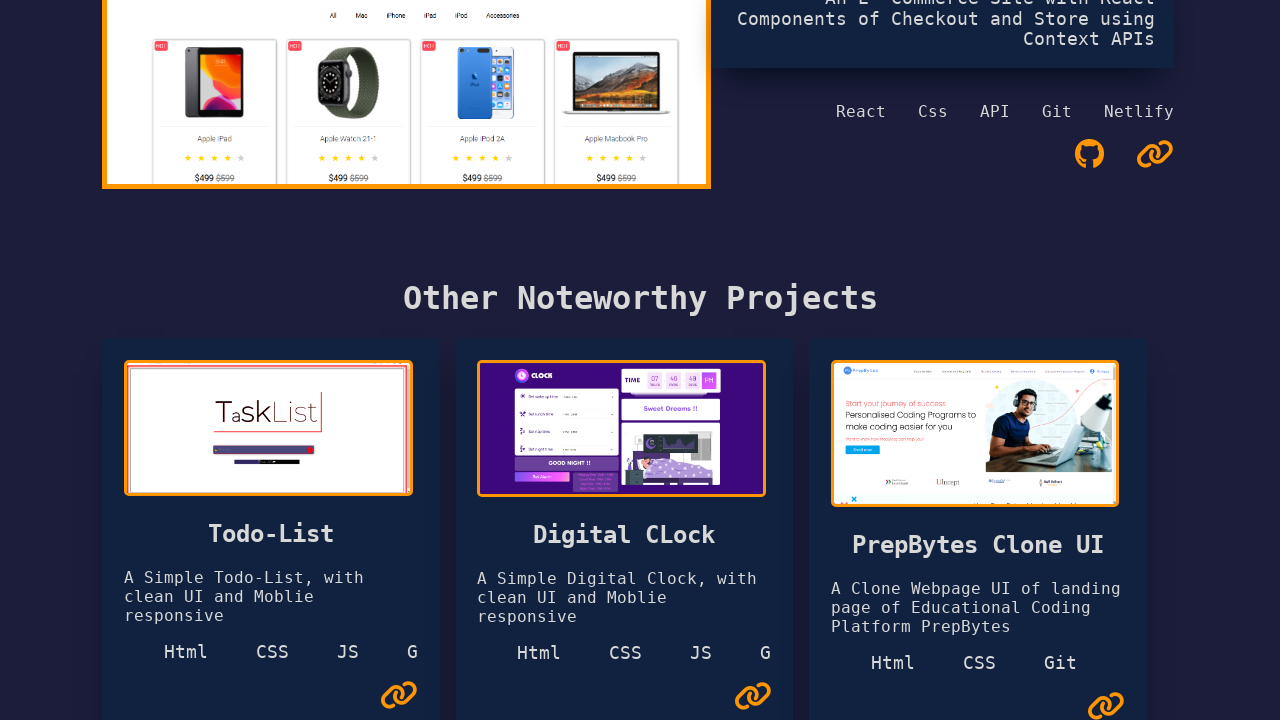

Waited 1 second after scrolling
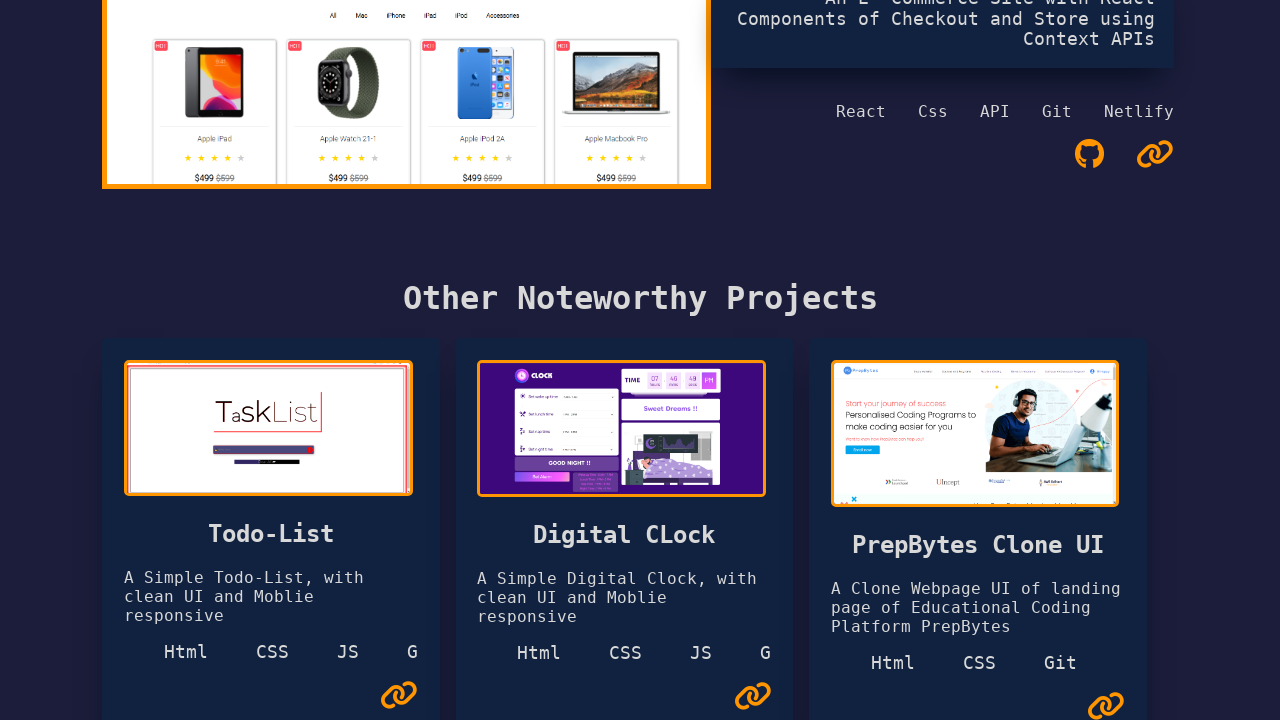

Scrolled down 300 pixels (scroll iteration 11/21)
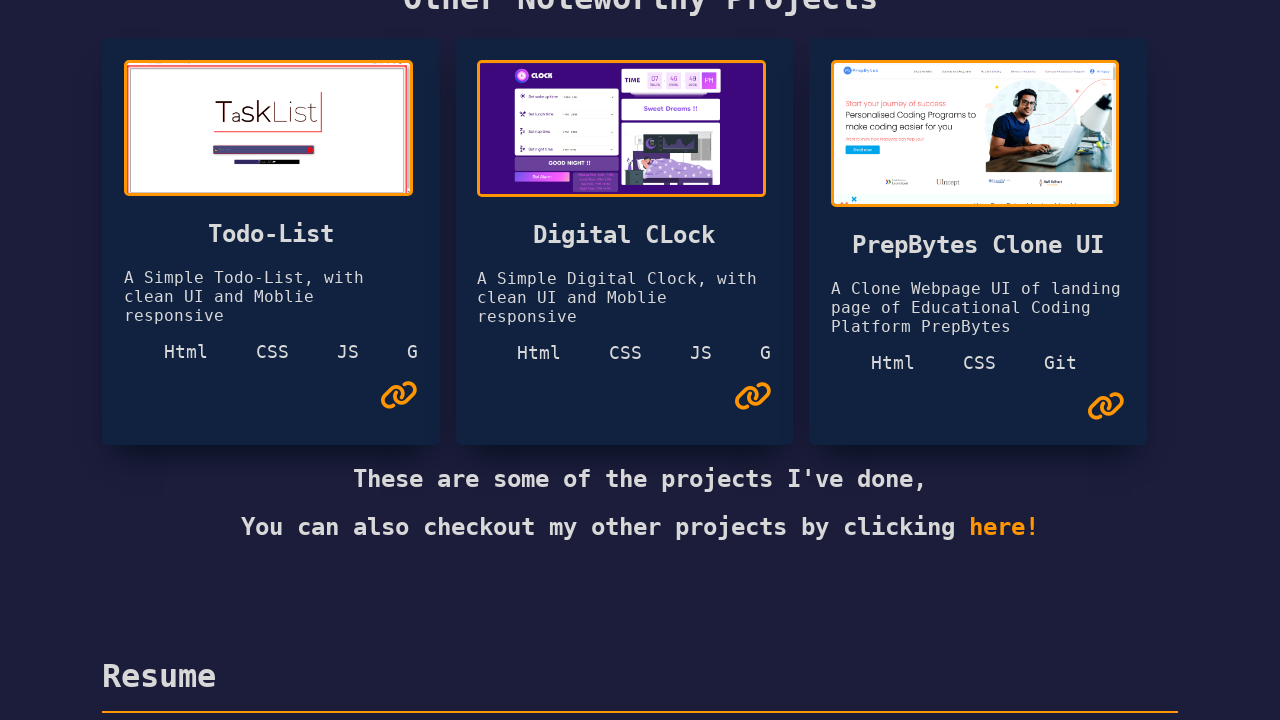

Waited 1 second after scrolling
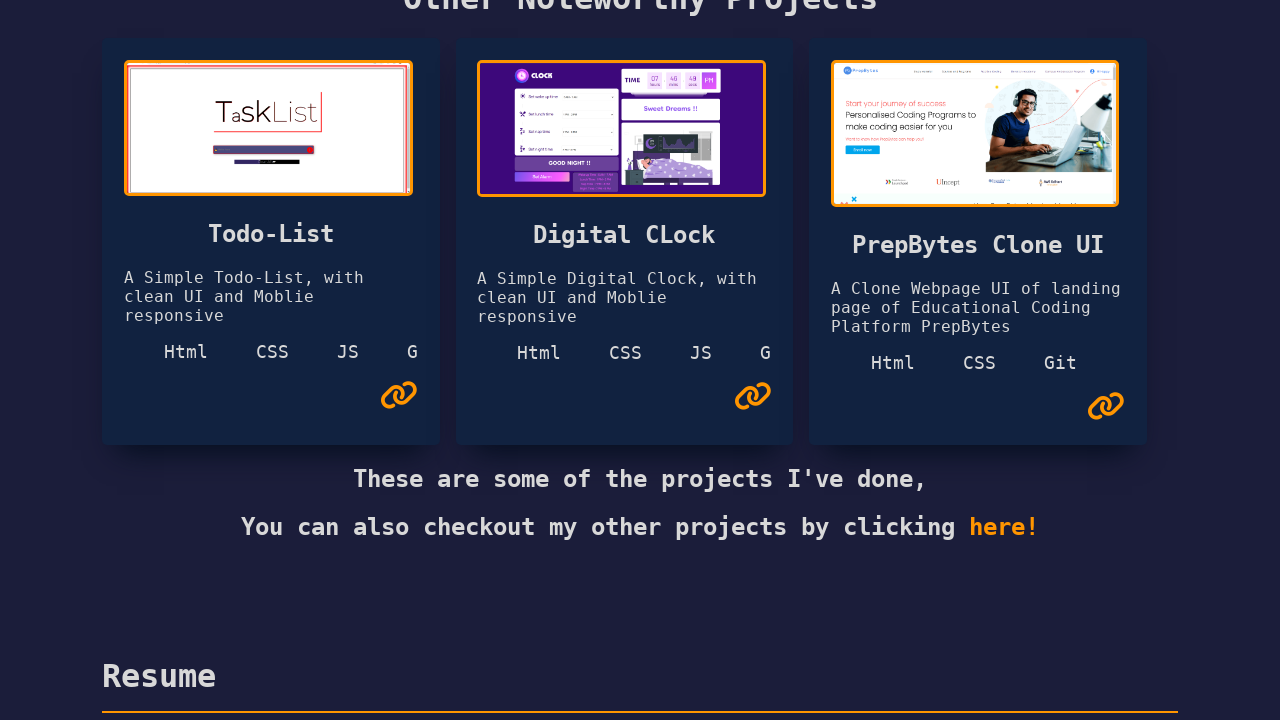

Scrolled down 300 pixels (scroll iteration 12/21)
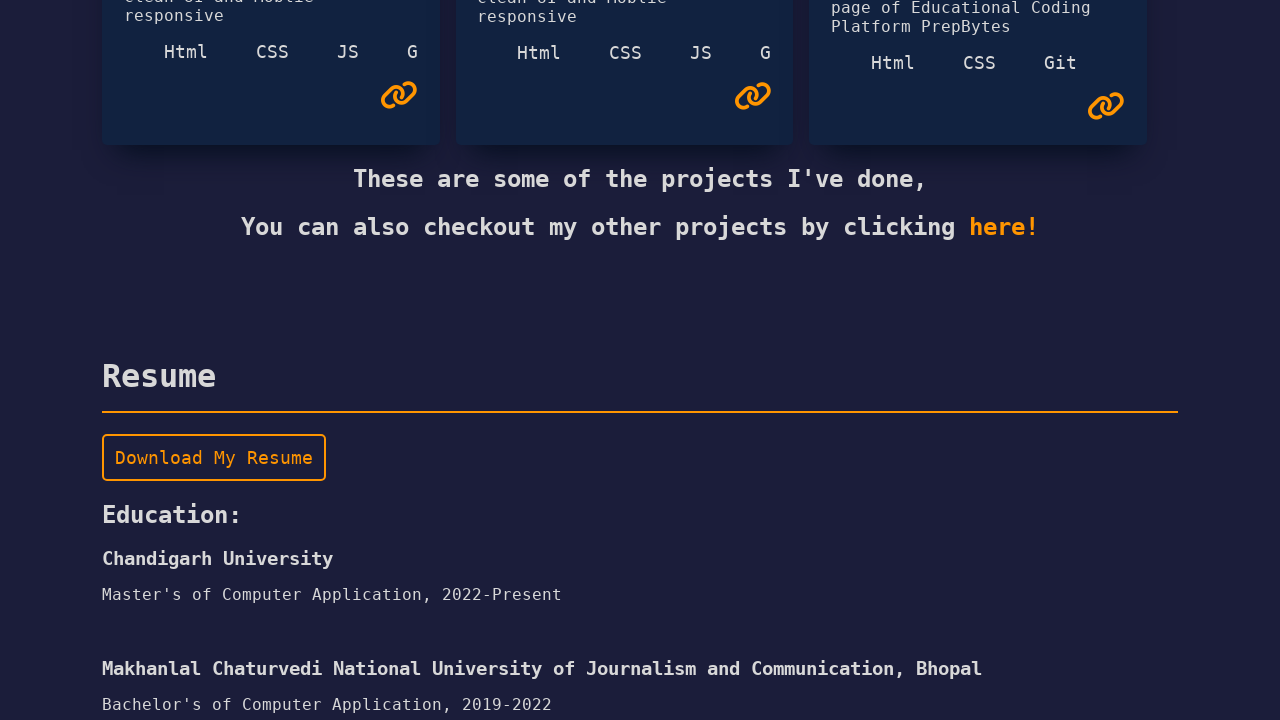

Waited 1 second after scrolling
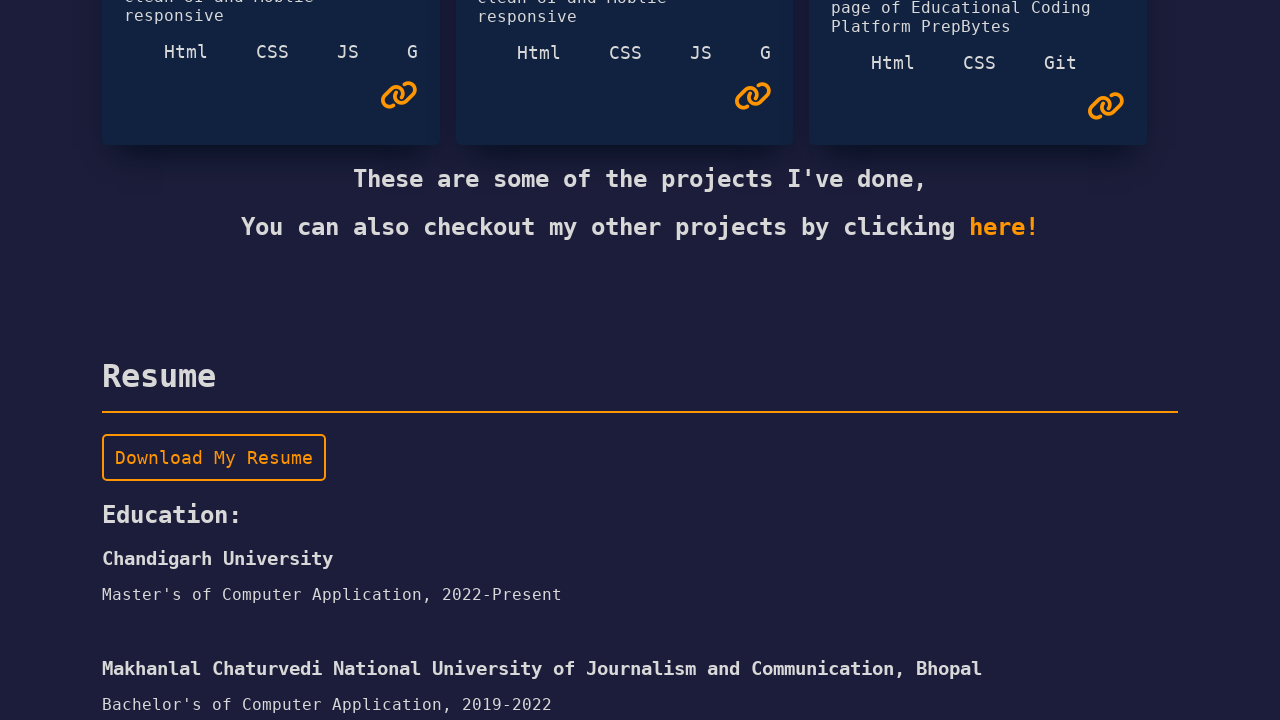

Scrolled down 300 pixels (scroll iteration 13/21)
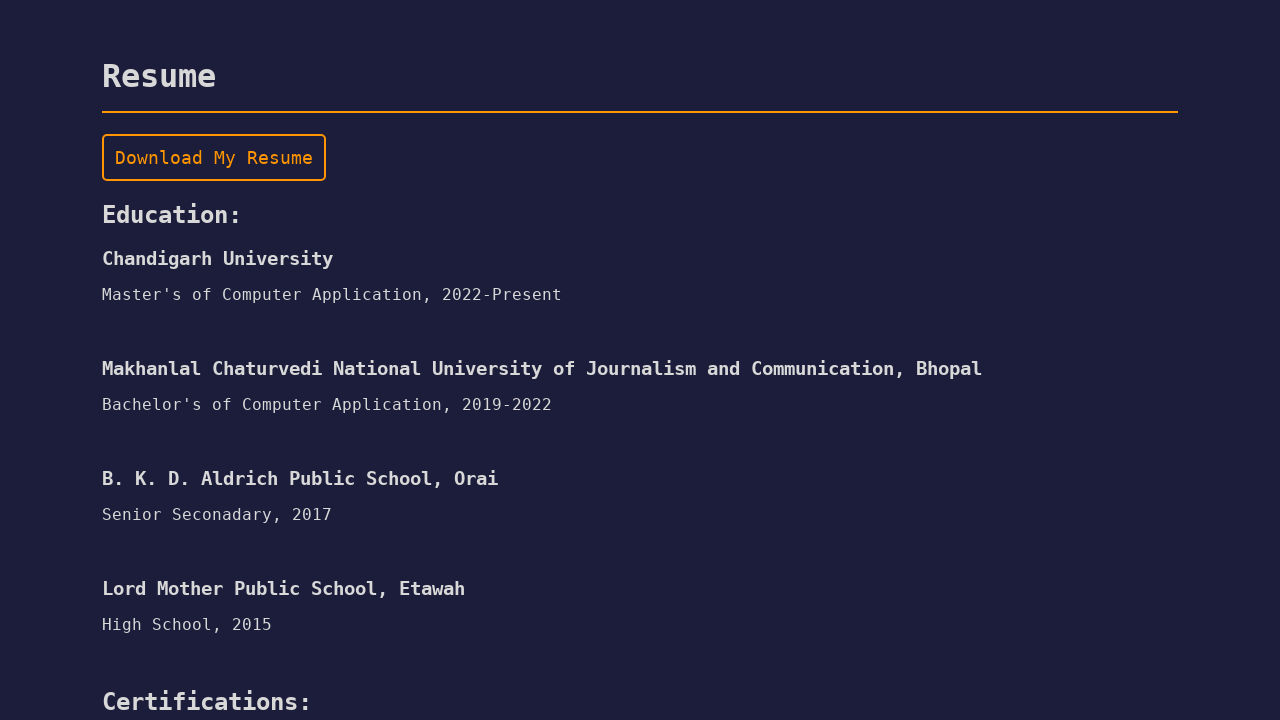

Waited 1 second after scrolling
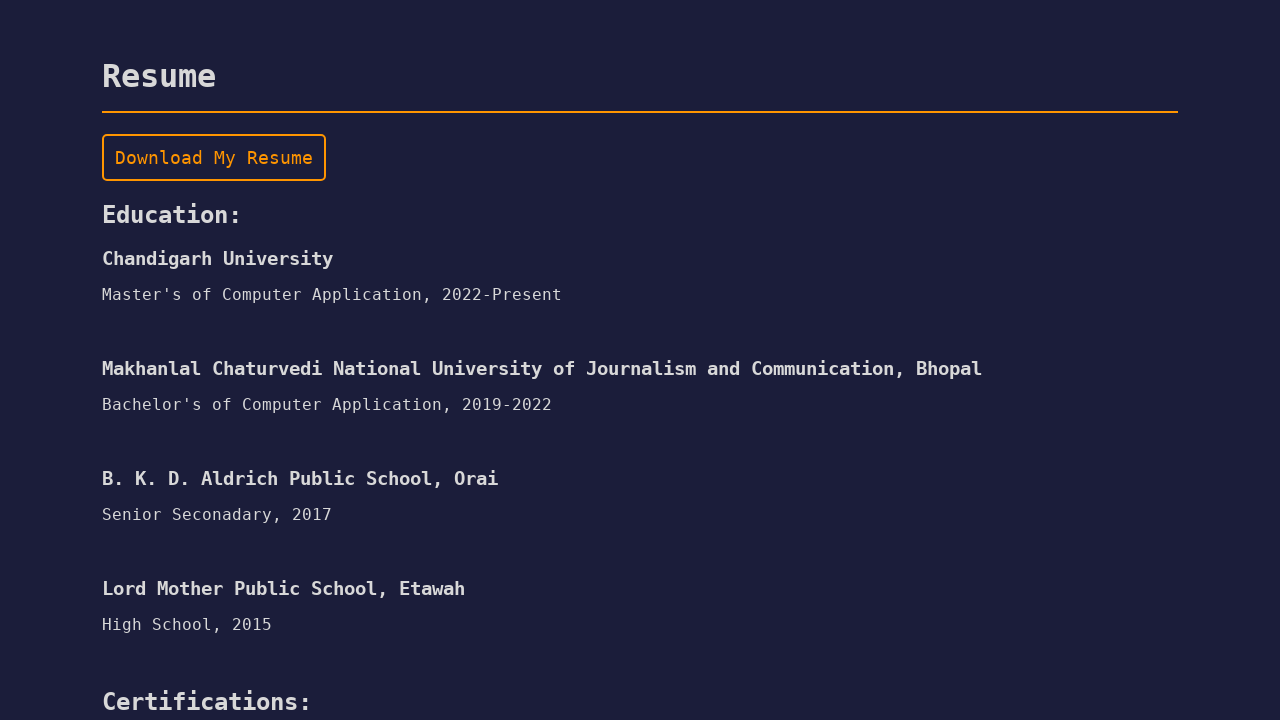

Scrolled down 300 pixels (scroll iteration 14/21)
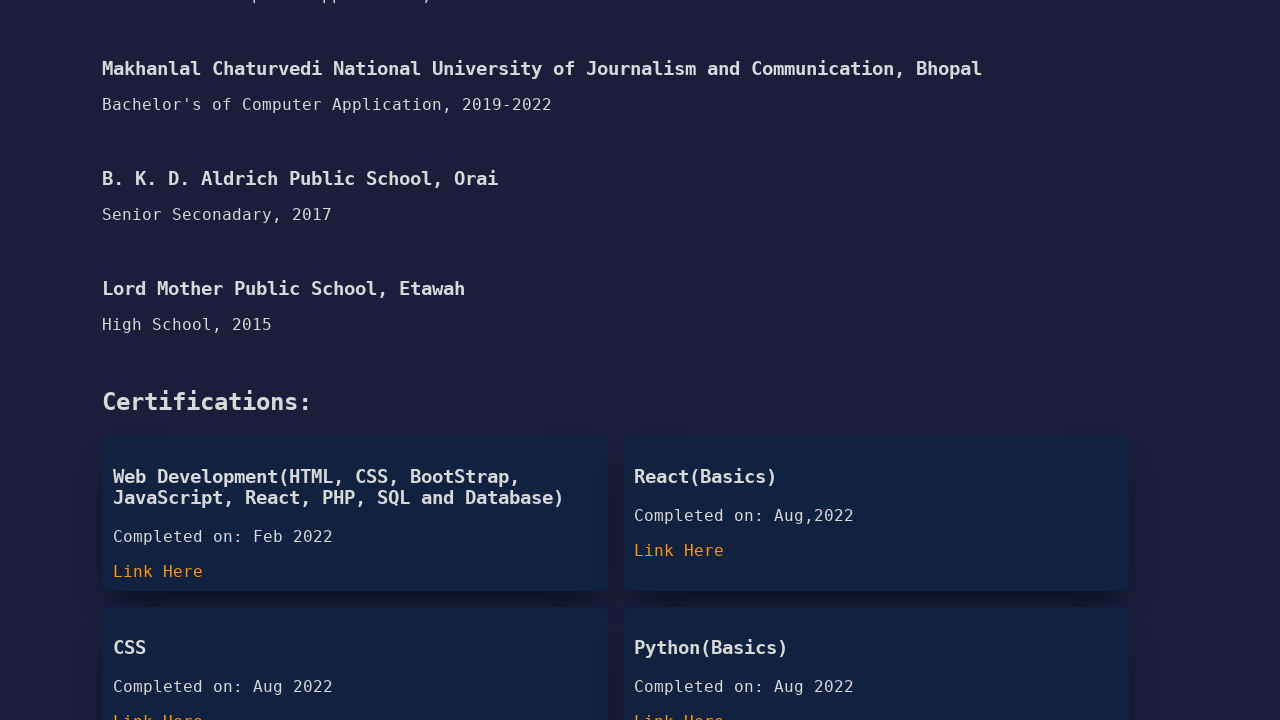

Waited 1 second after scrolling
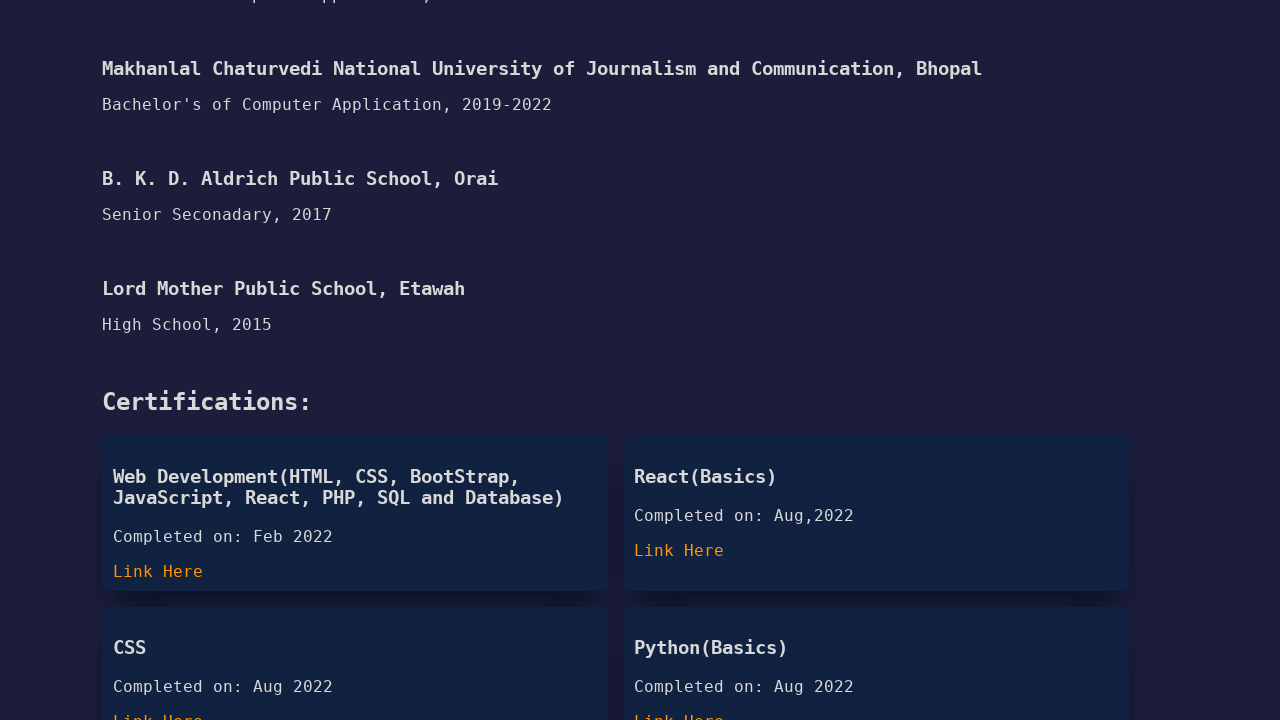

Scrolled down 300 pixels (scroll iteration 15/21)
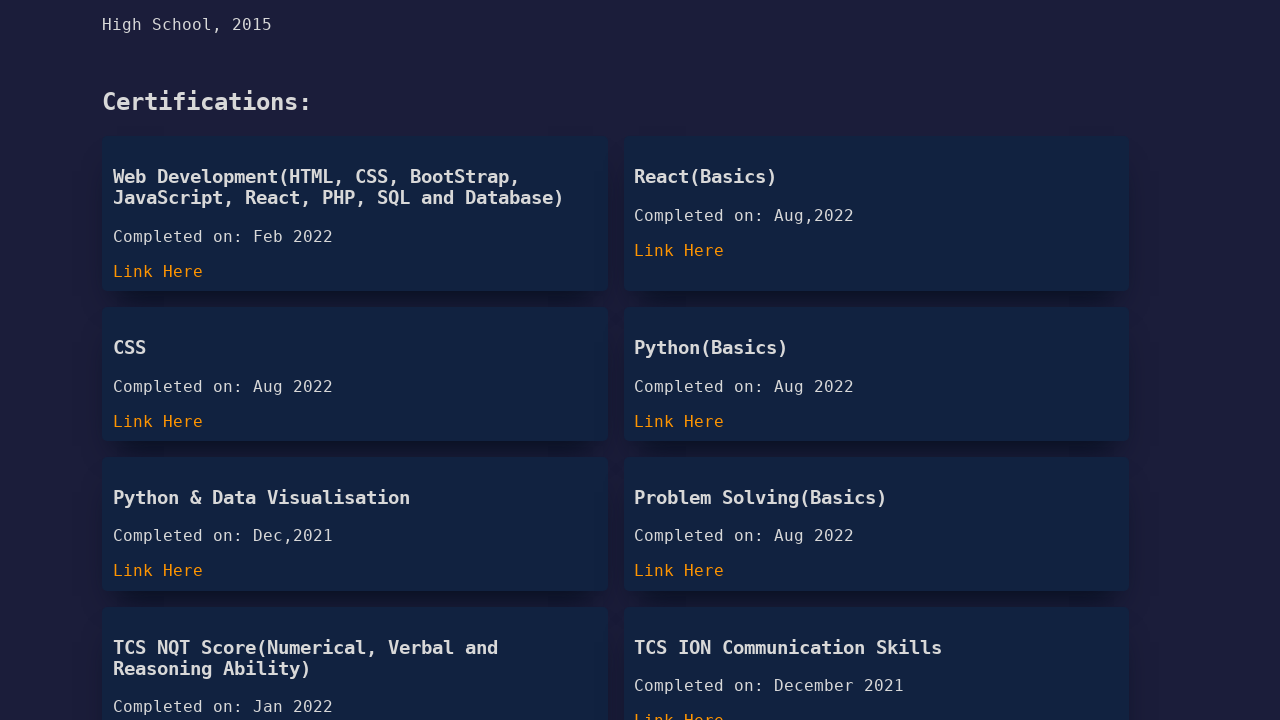

Waited 1 second after scrolling
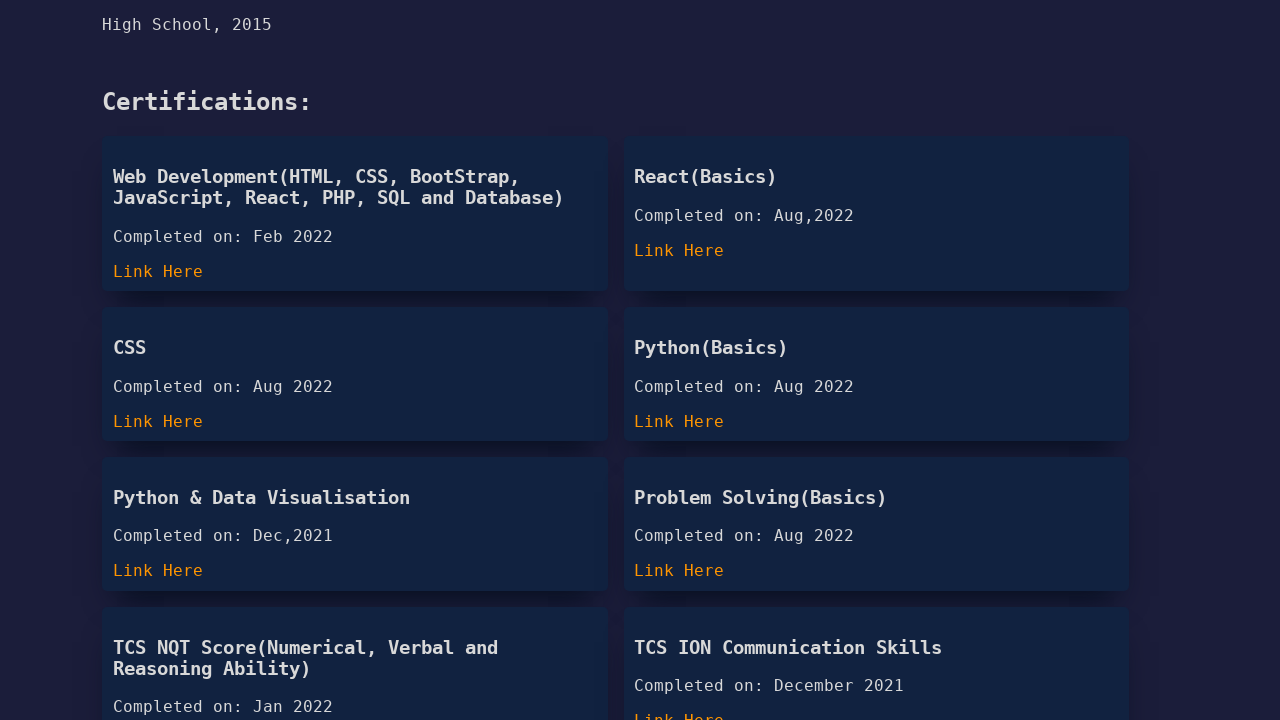

Scrolled down 300 pixels (scroll iteration 16/21)
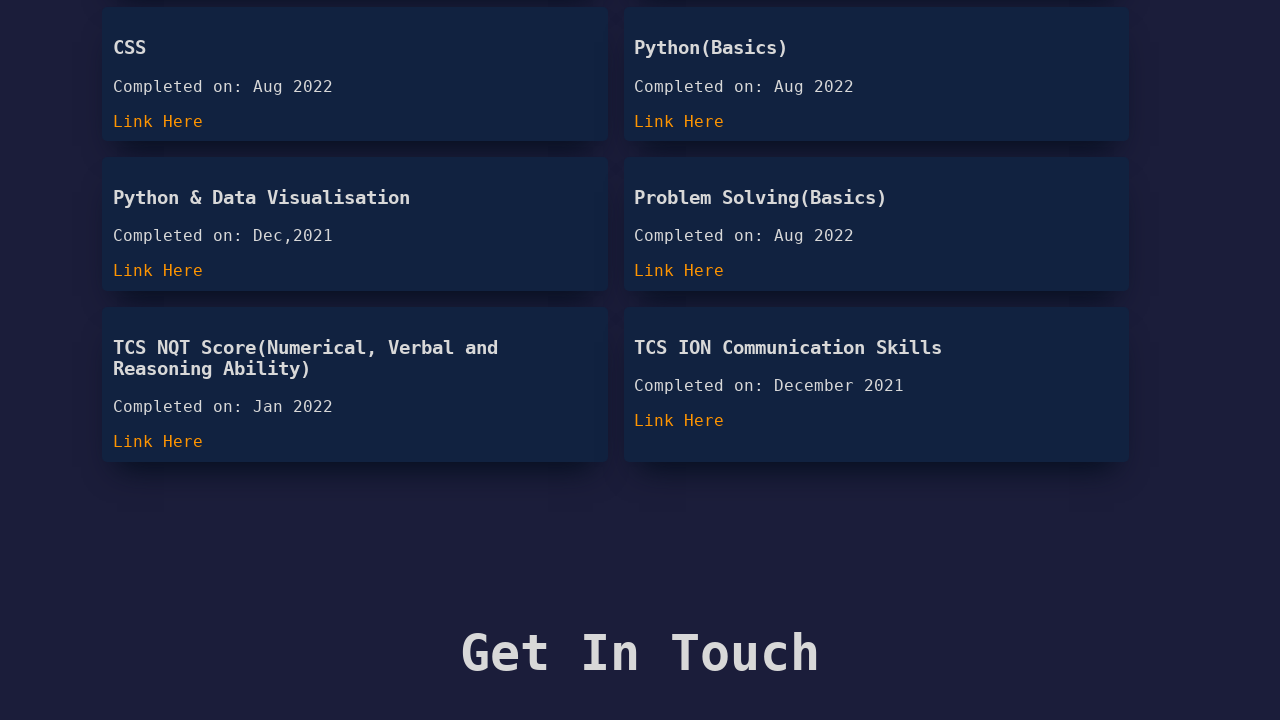

Waited 1 second after scrolling
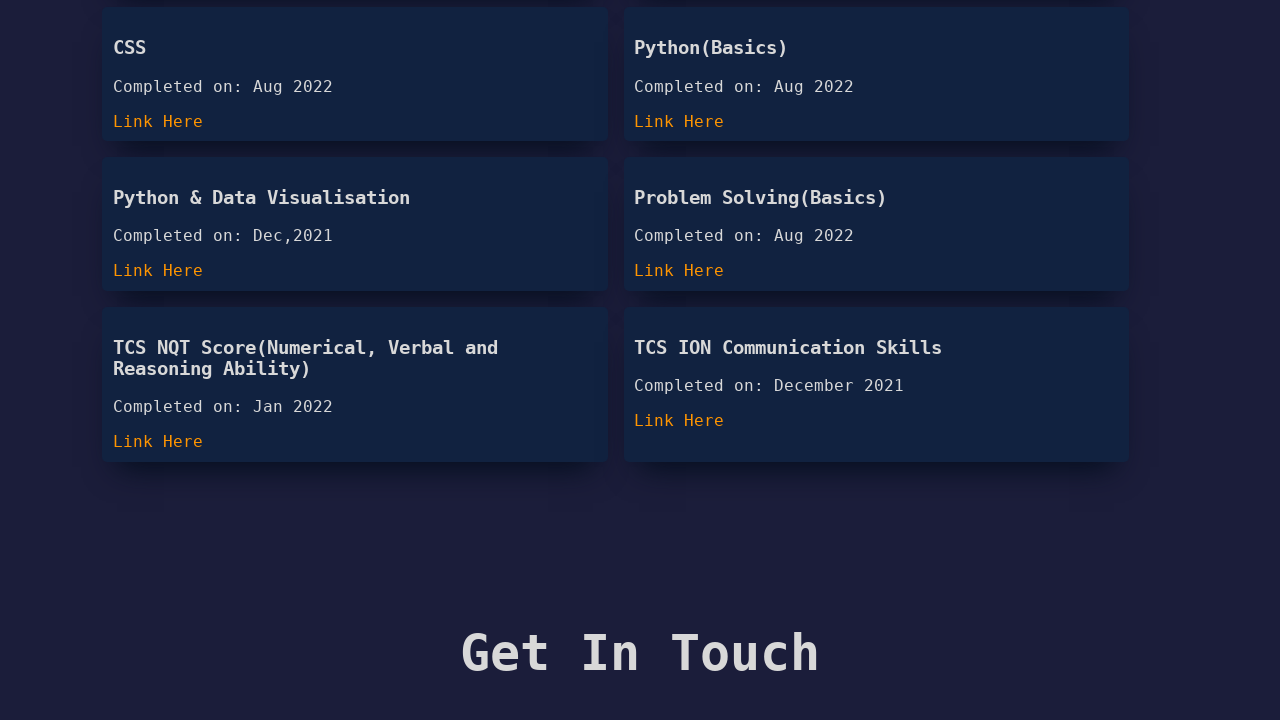

Scrolled down 300 pixels (scroll iteration 17/21)
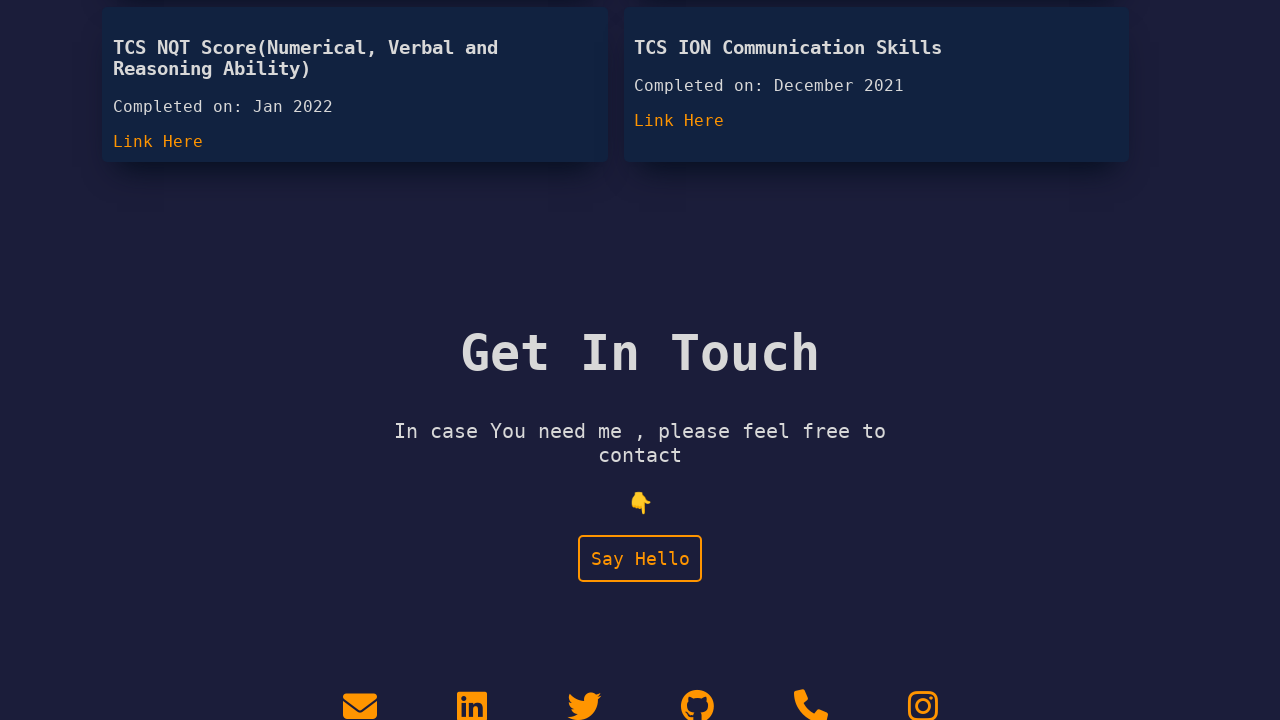

Waited 1 second after scrolling
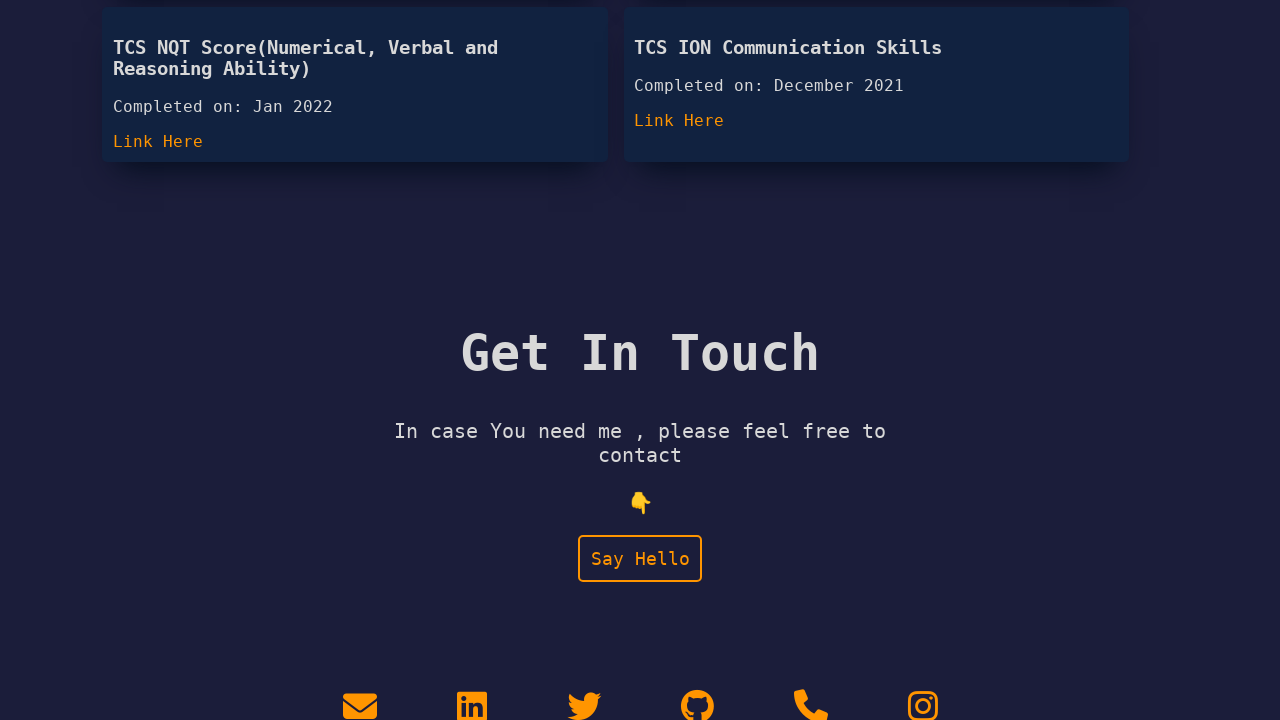

Scrolled down 300 pixels (scroll iteration 18/21)
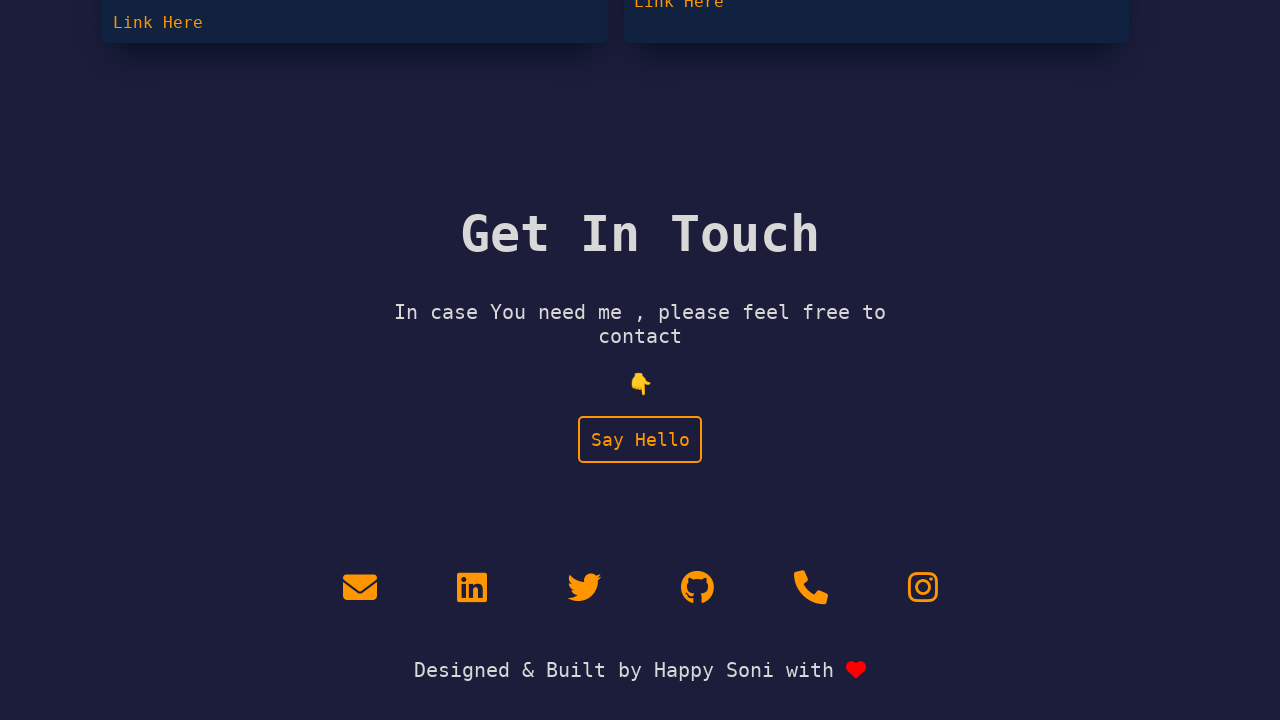

Waited 1 second after scrolling
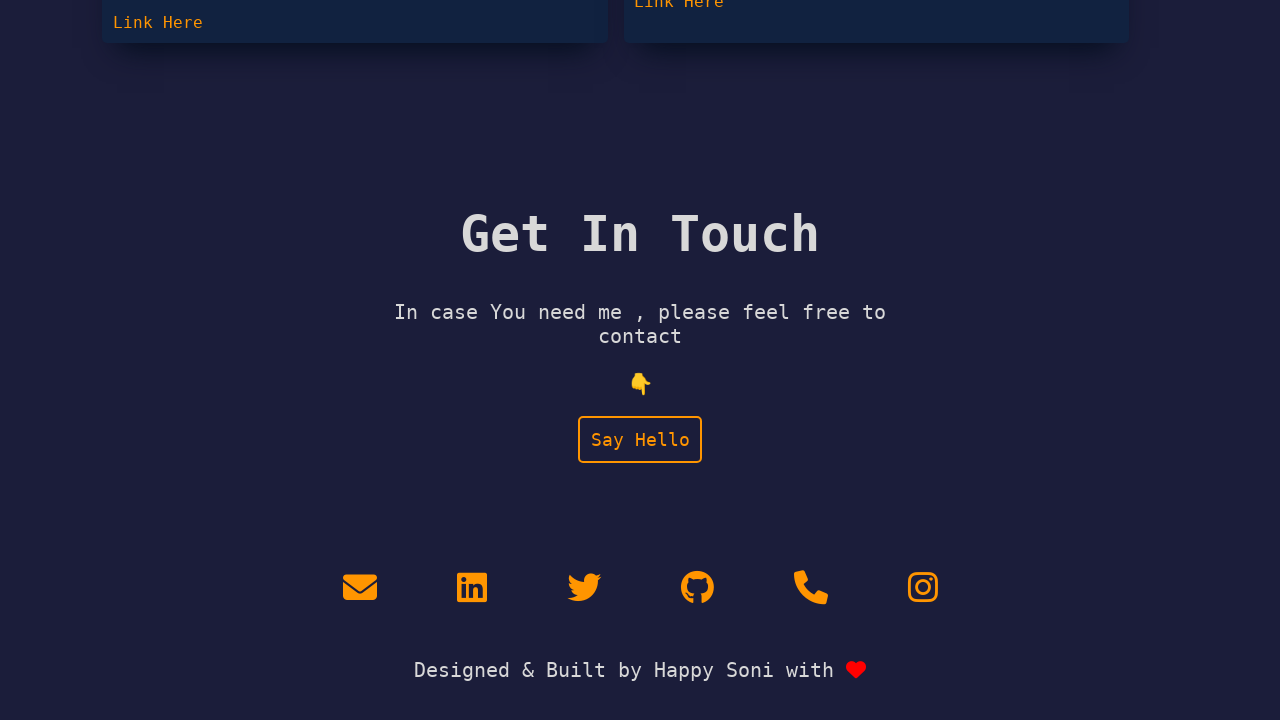

Scrolled down 300 pixels (scroll iteration 19/21)
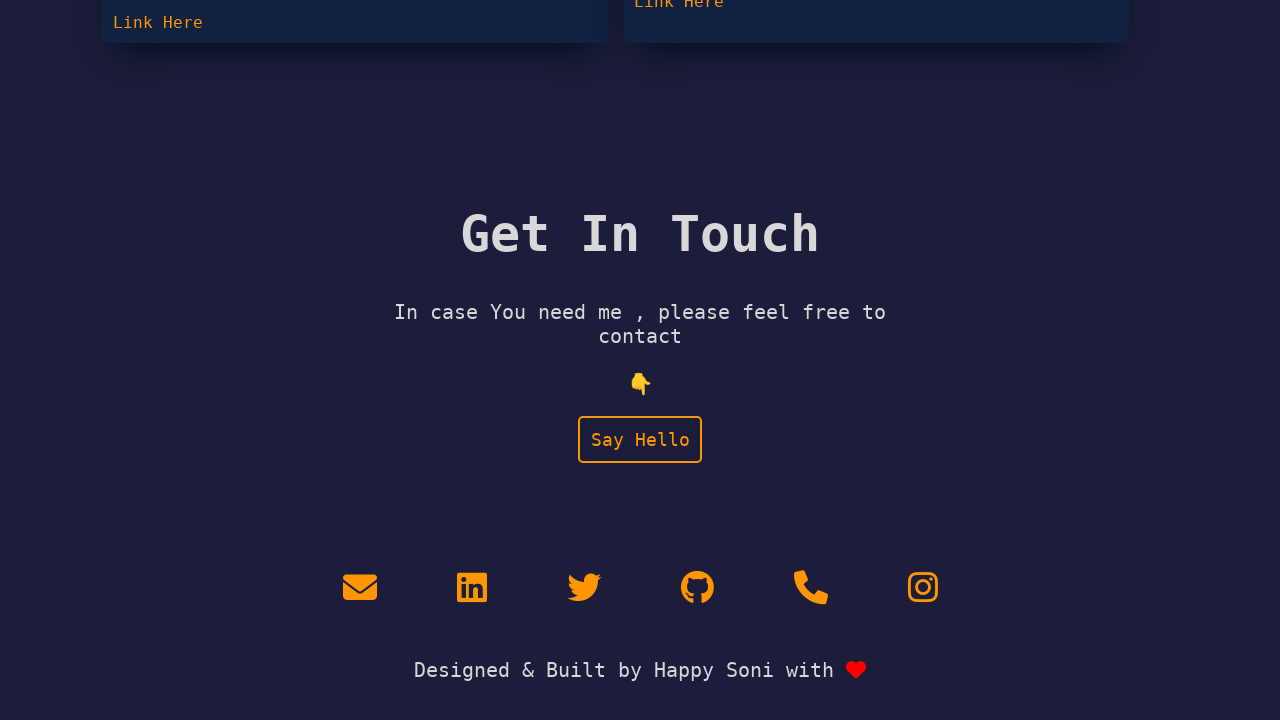

Waited 1 second after scrolling
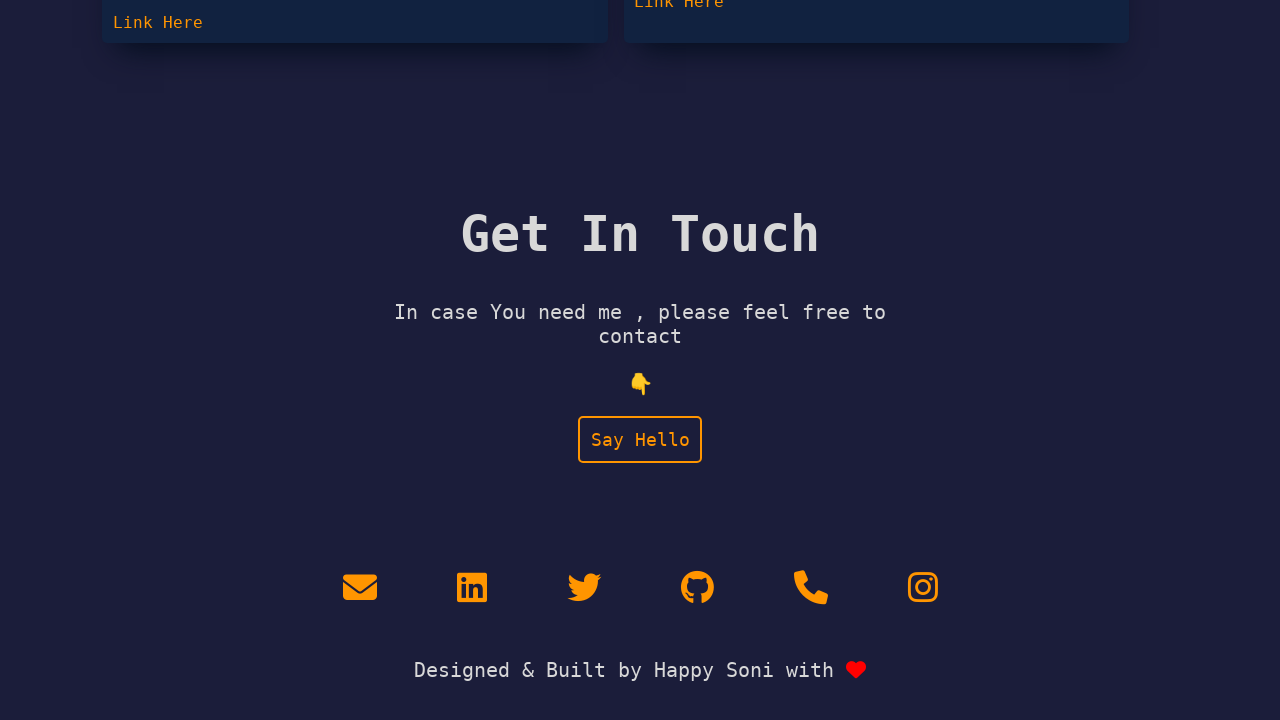

Scrolled down 300 pixels (scroll iteration 20/21)
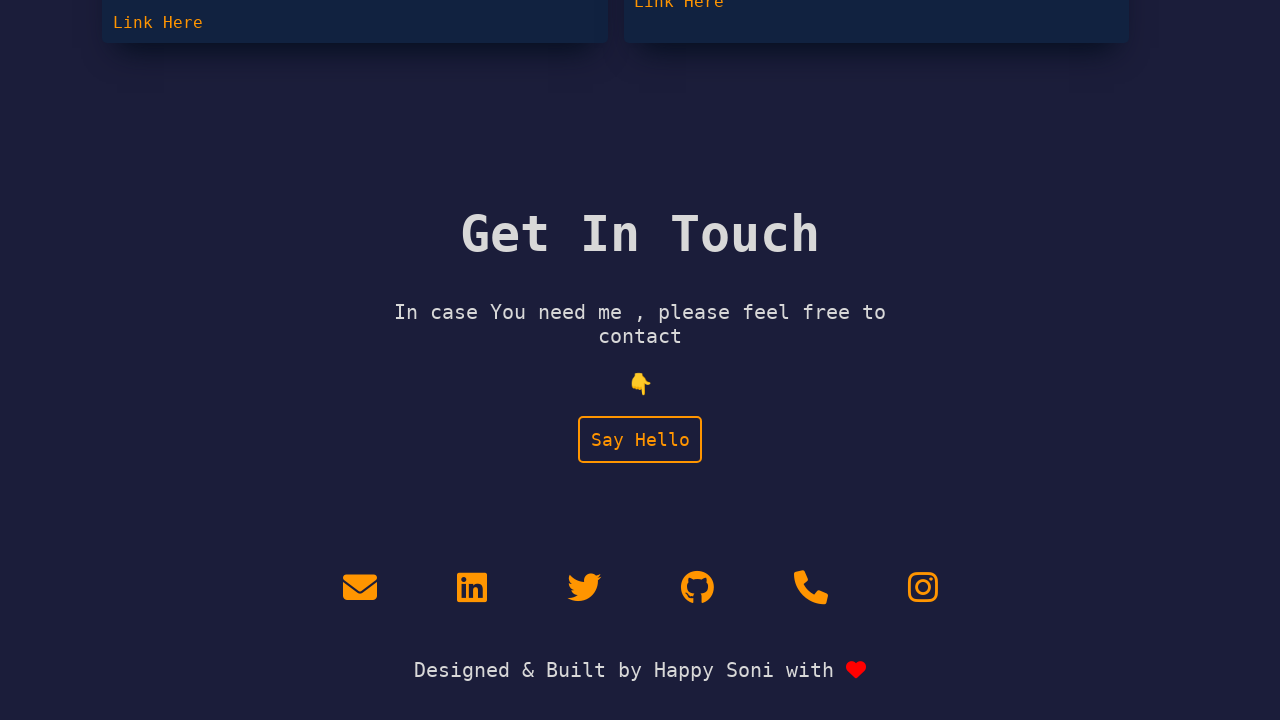

Waited 1 second after scrolling
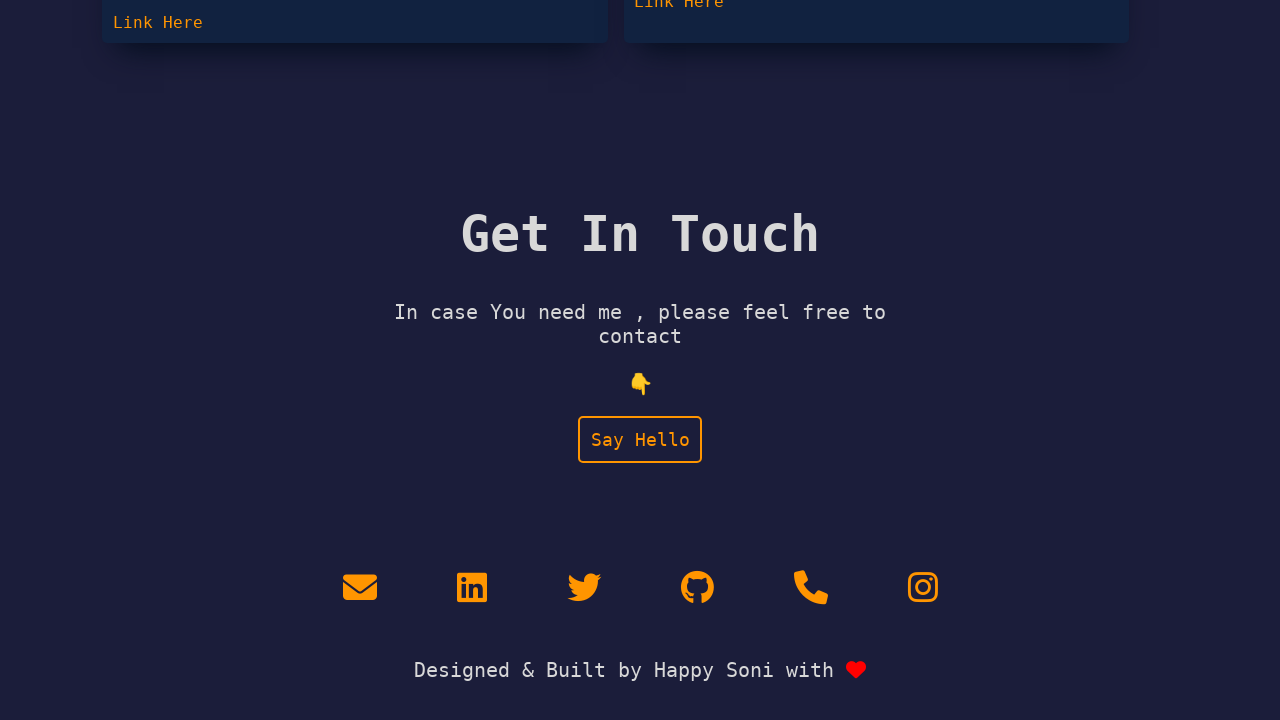

Scrolled down 300 pixels (scroll iteration 21/21)
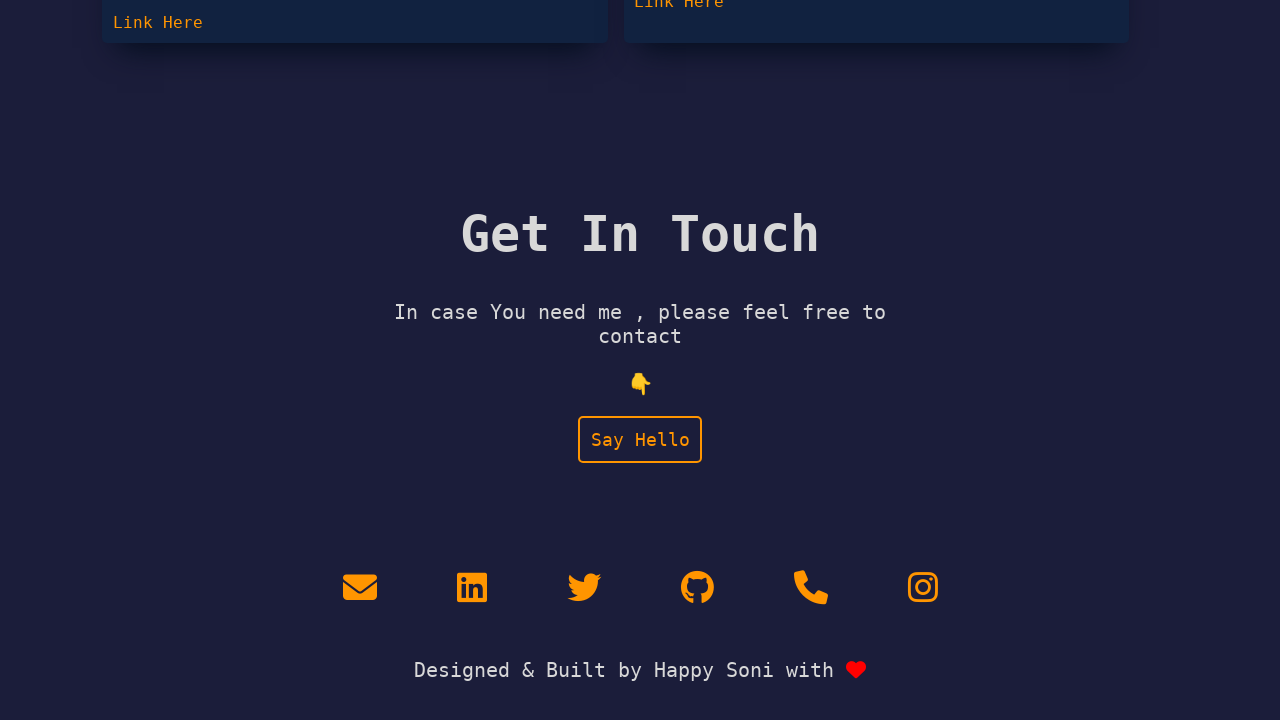

Waited 1 second after scrolling
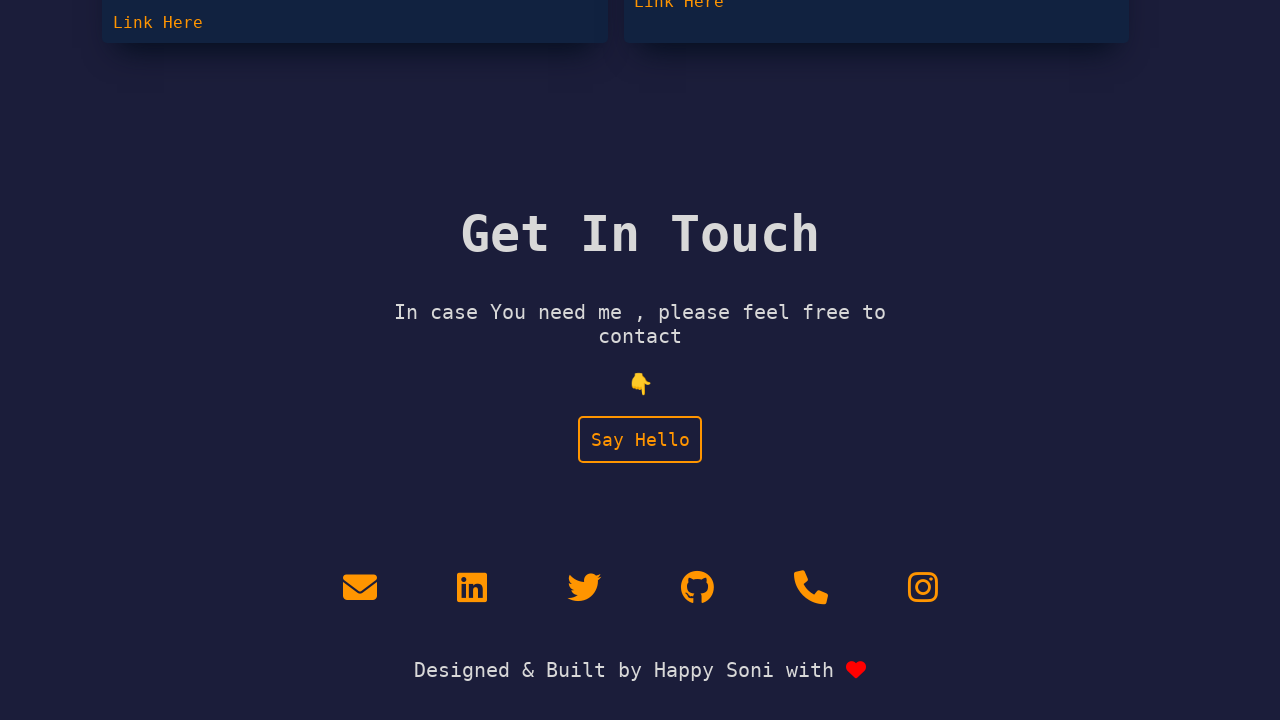

Executed JavaScript alert with message 'You have reached at the end'
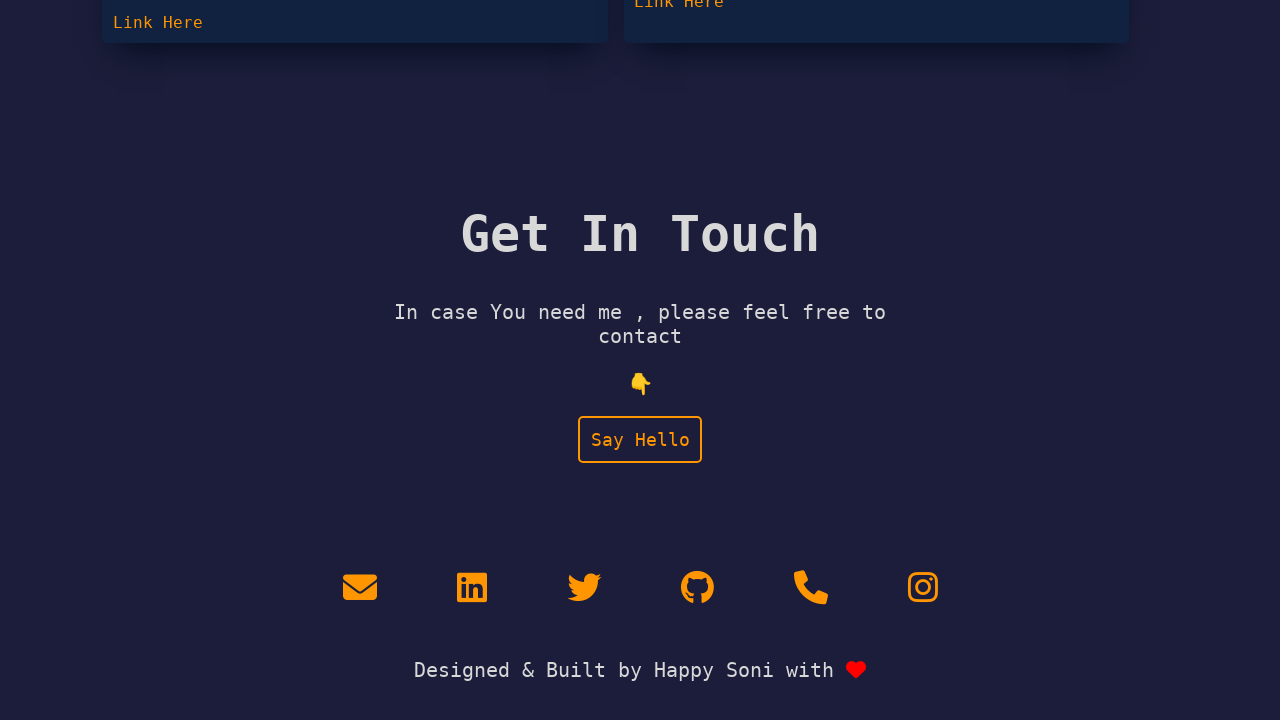

Set up alert handler to automatically accept dialogs
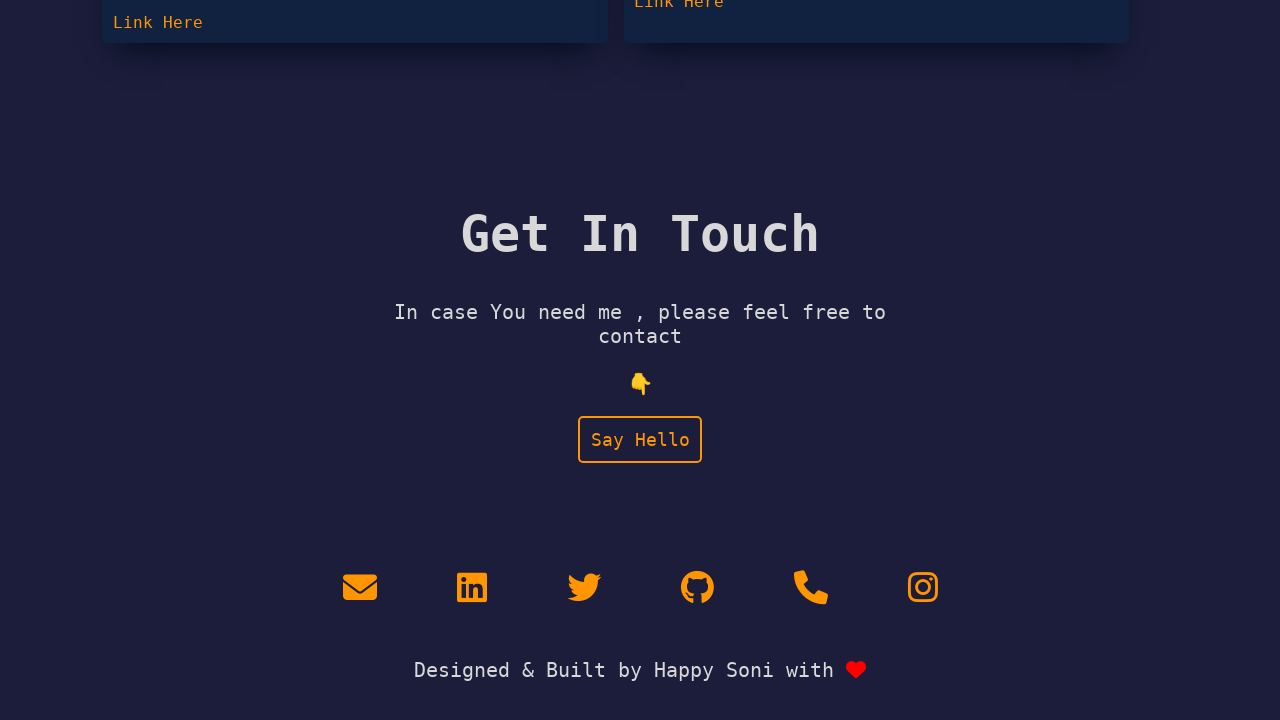

Waited 100 milliseconds for alert to appear and be handled
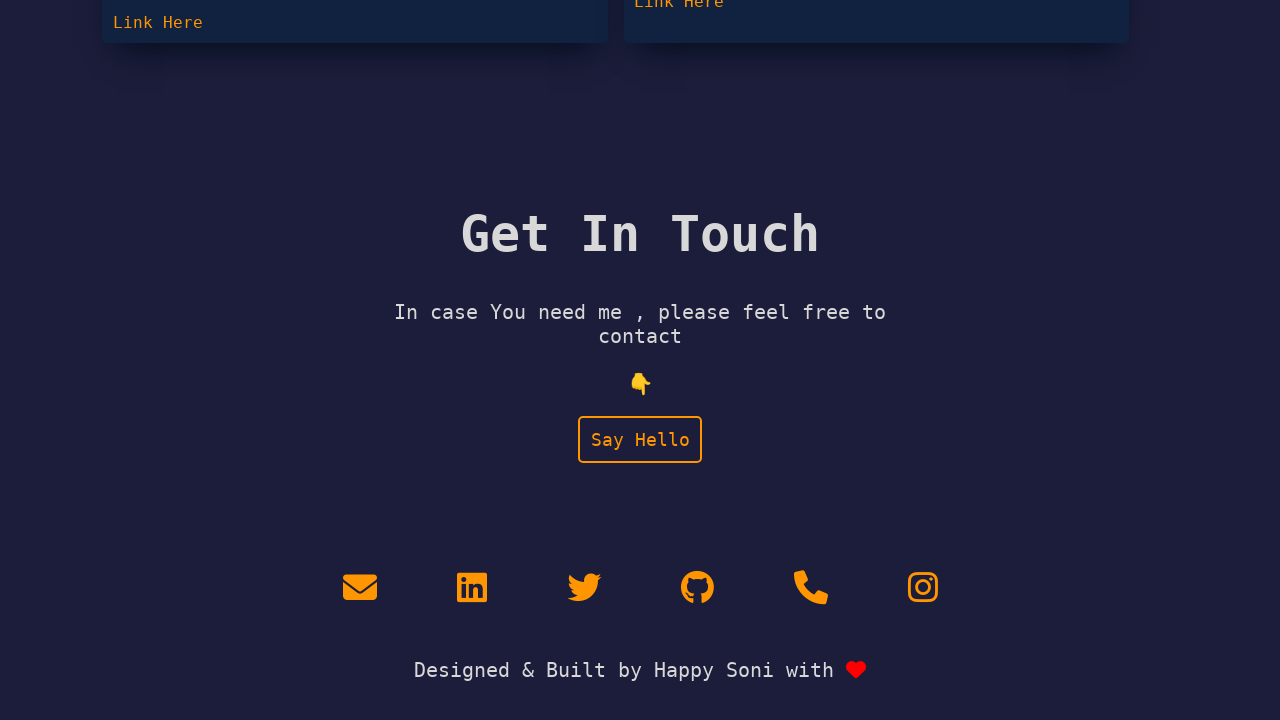

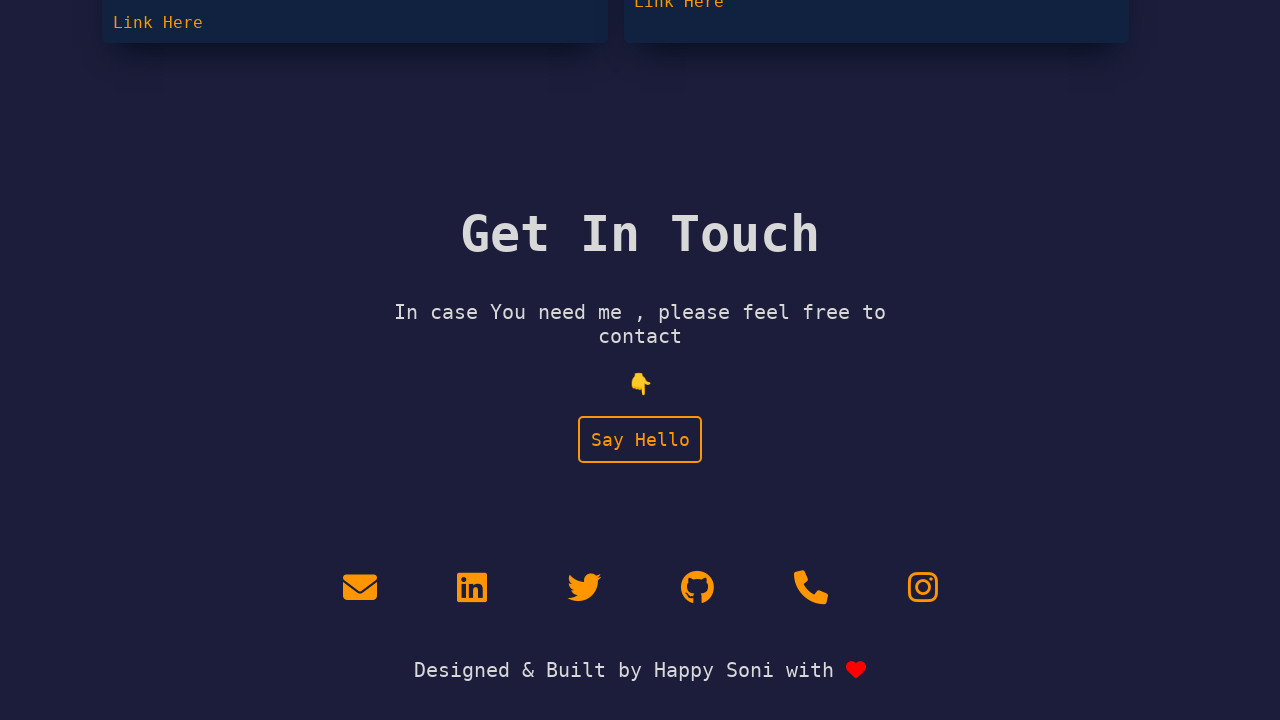